Tests dynamic content loading by refreshing the page multiple times and verifying that images are present

Starting URL: https://the-internet.herokuapp.com/dynamic_content

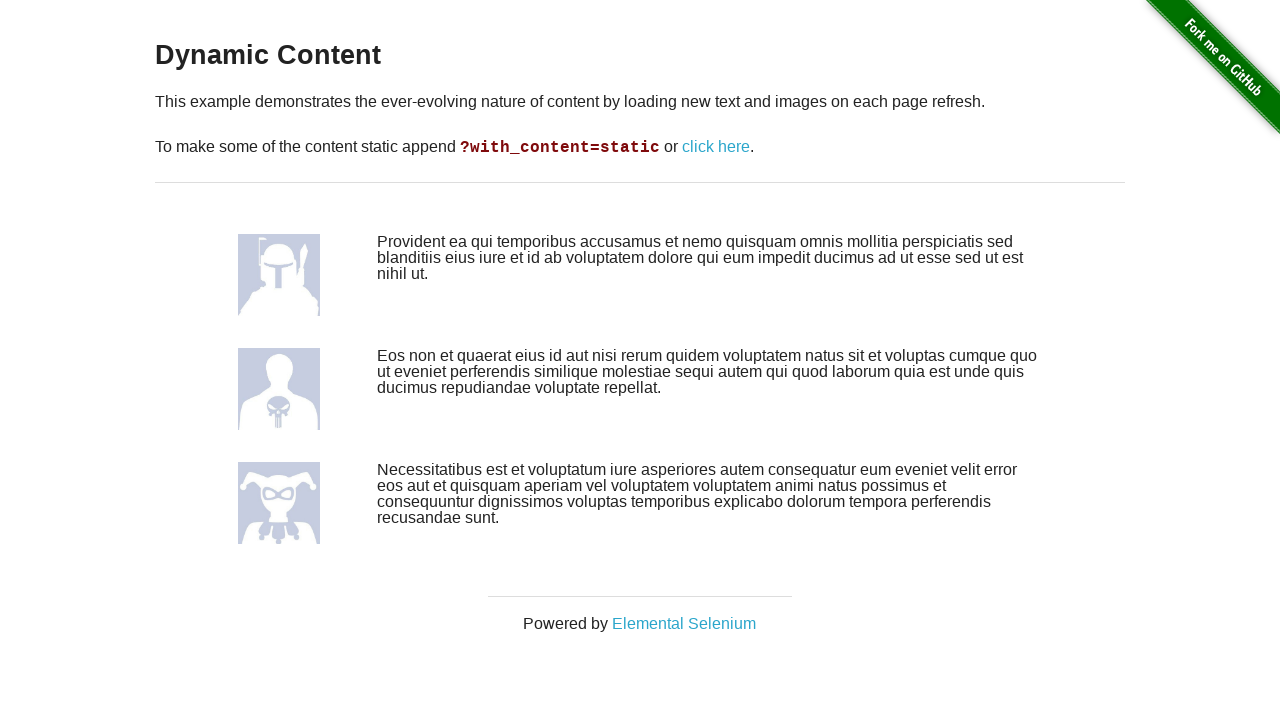

Waited for first dynamic image to load
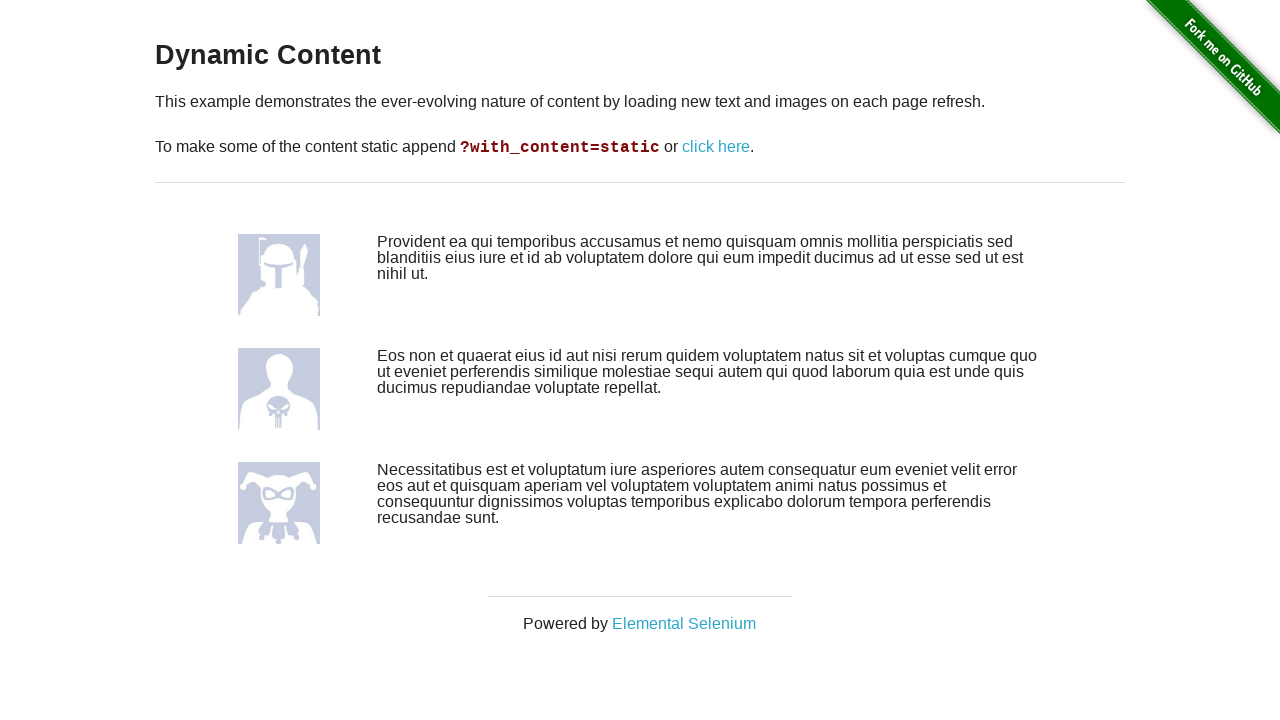

Waited for second dynamic image to load
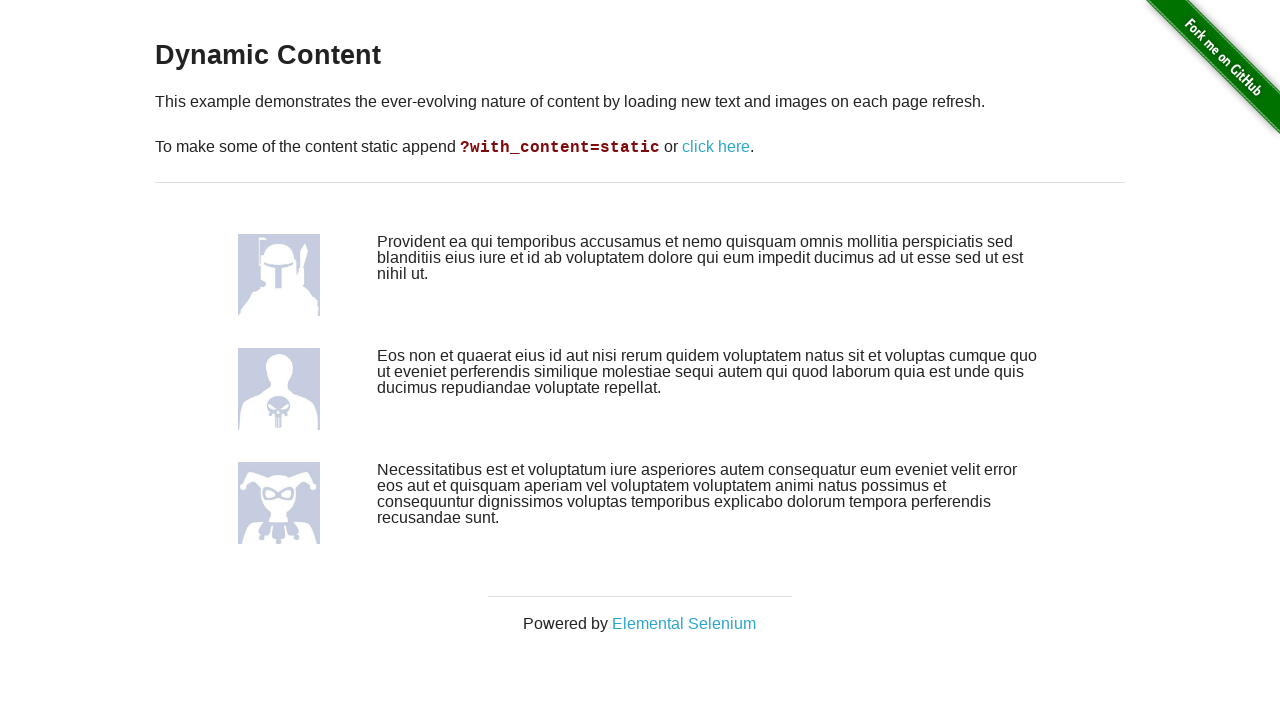

Waited for third dynamic image to load
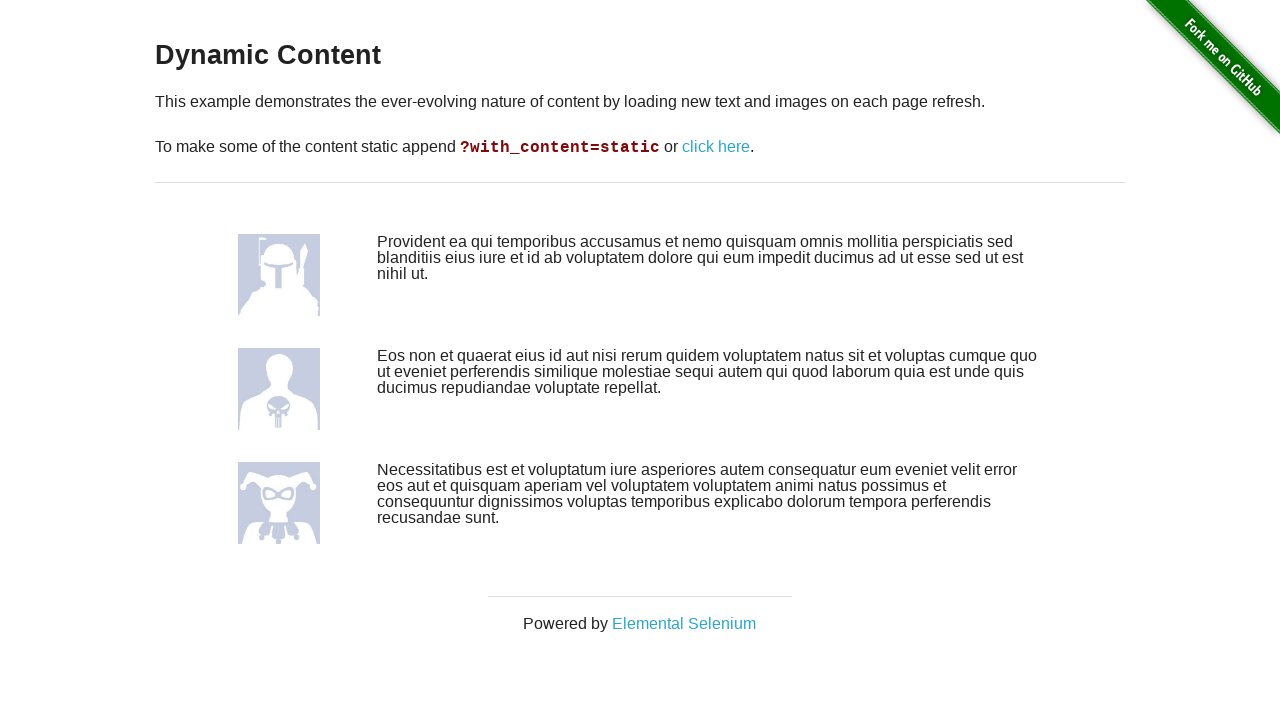

Refreshed page to load new dynamic content
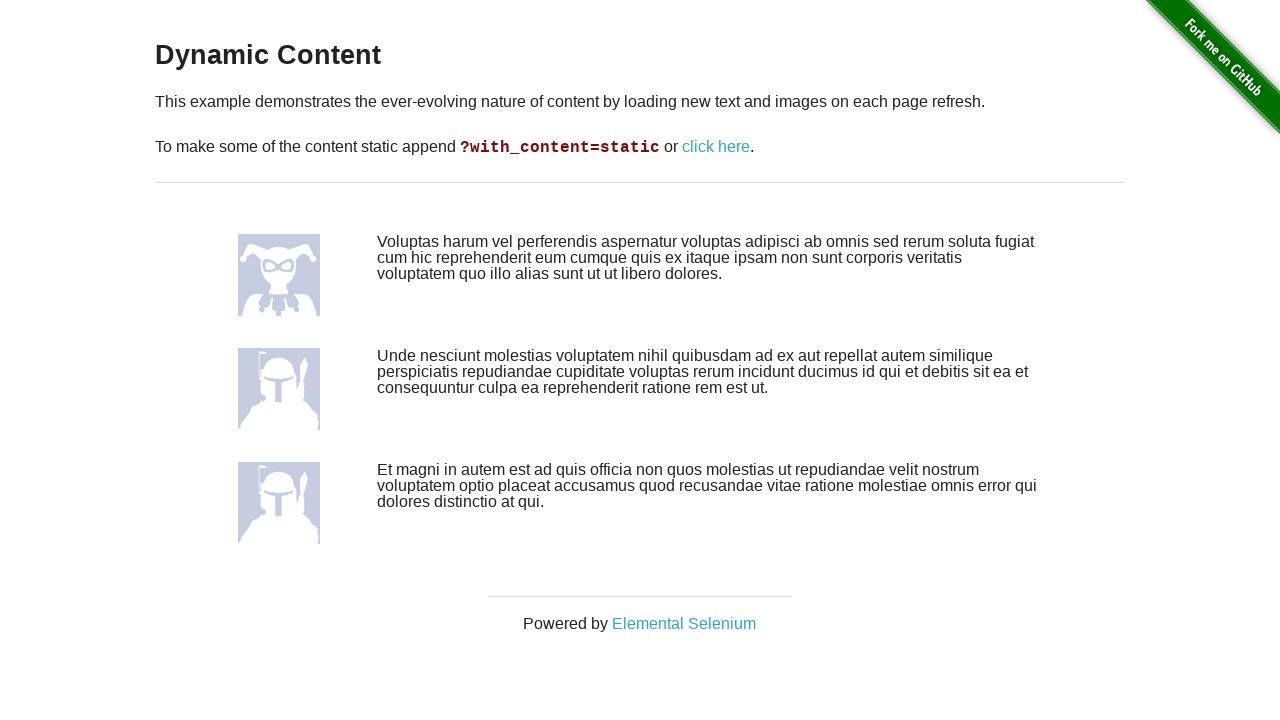

Waited for first dynamic image to load
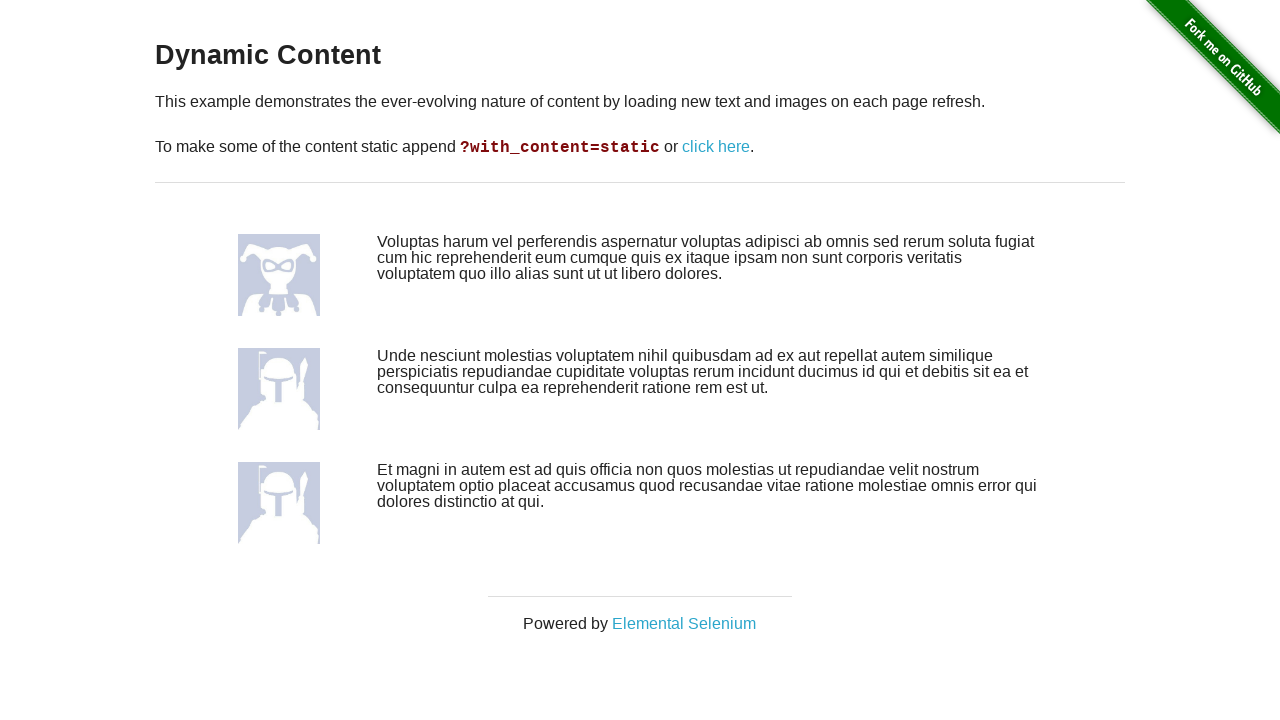

Waited for second dynamic image to load
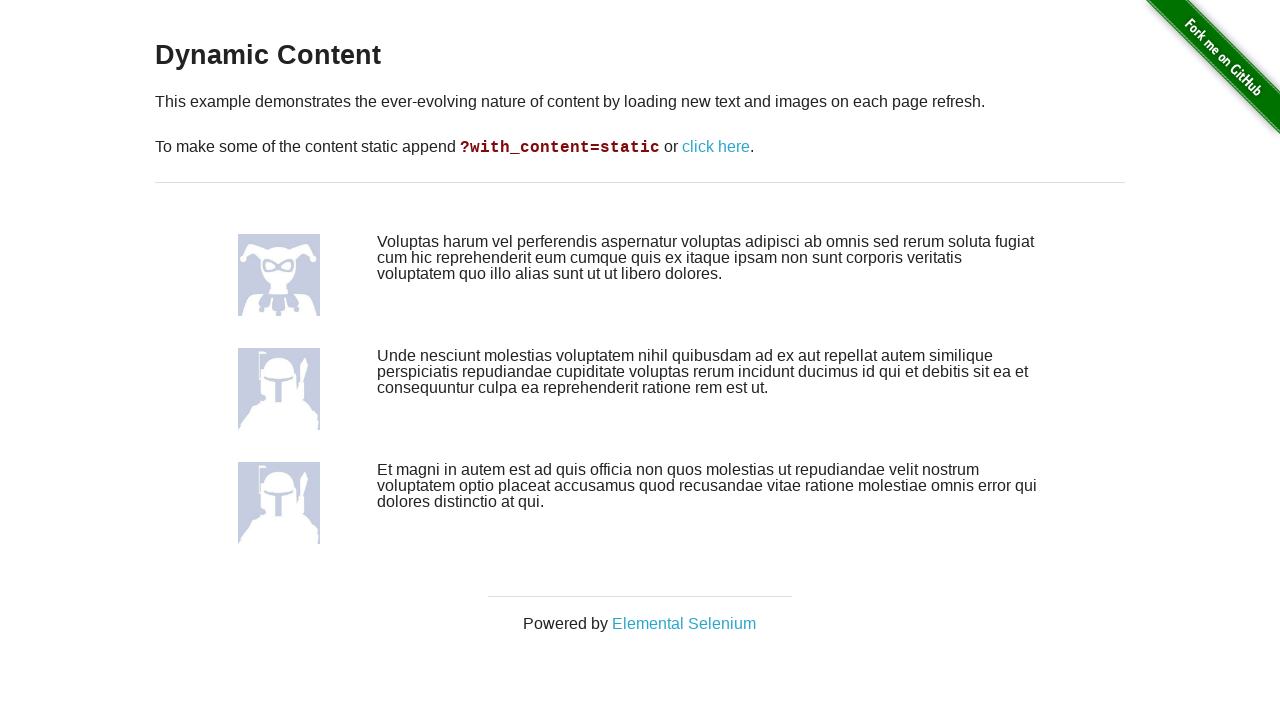

Waited for third dynamic image to load
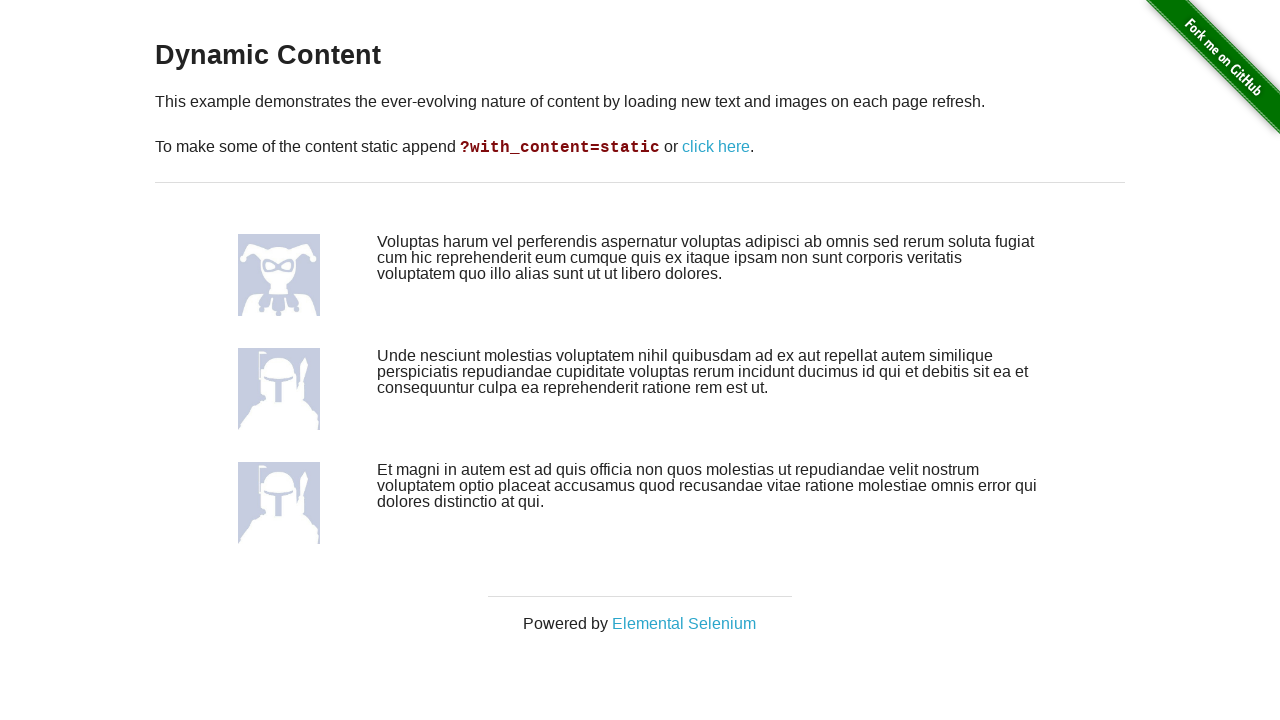

Refreshed page to load new dynamic content
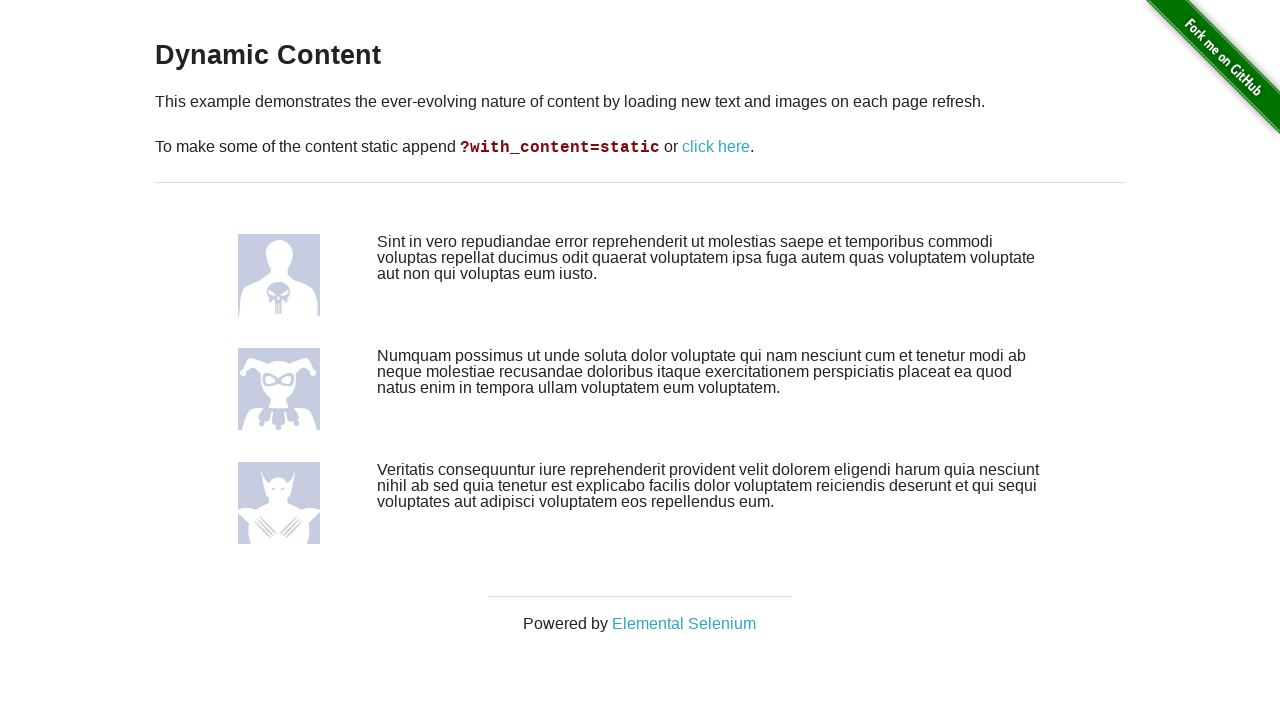

Waited for first dynamic image to load
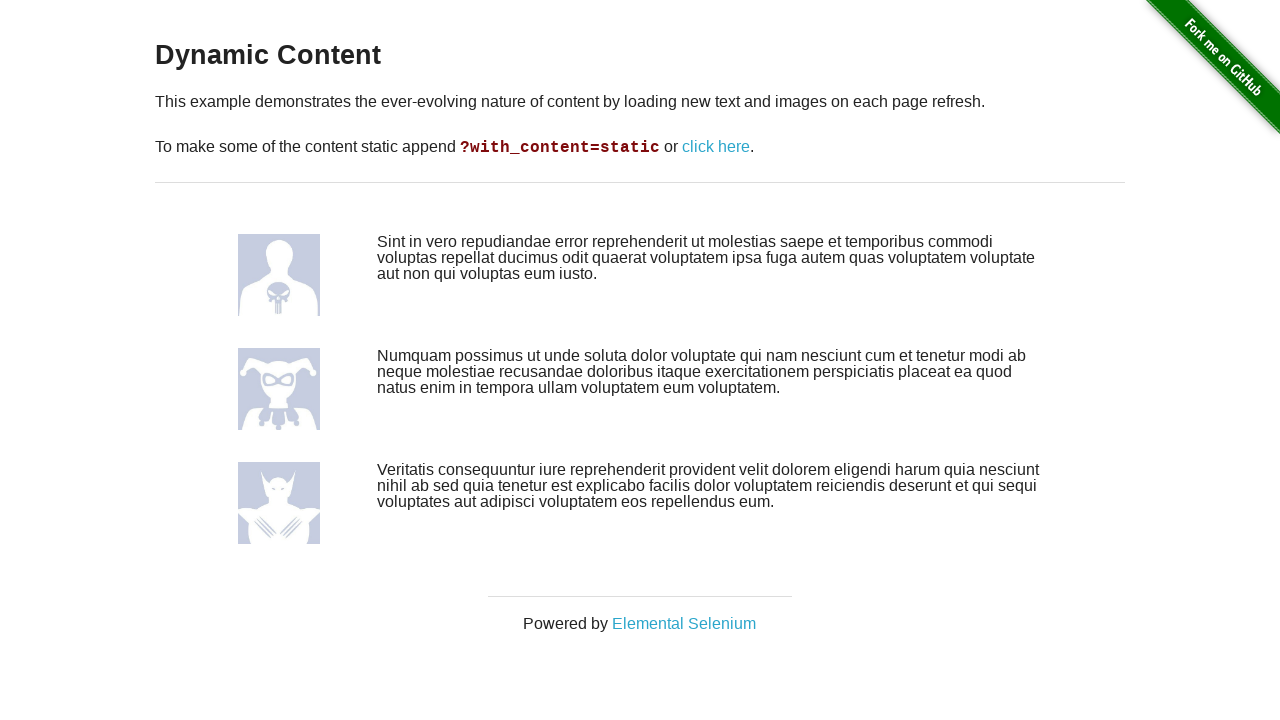

Waited for second dynamic image to load
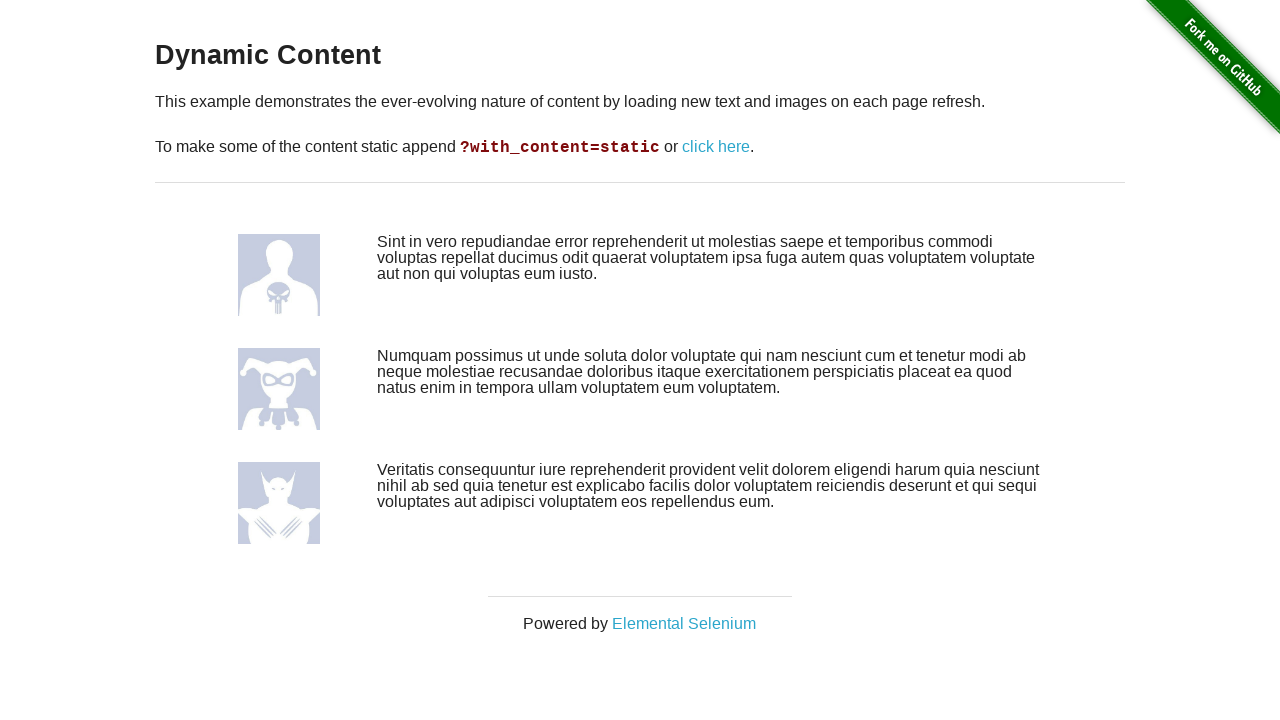

Waited for third dynamic image to load
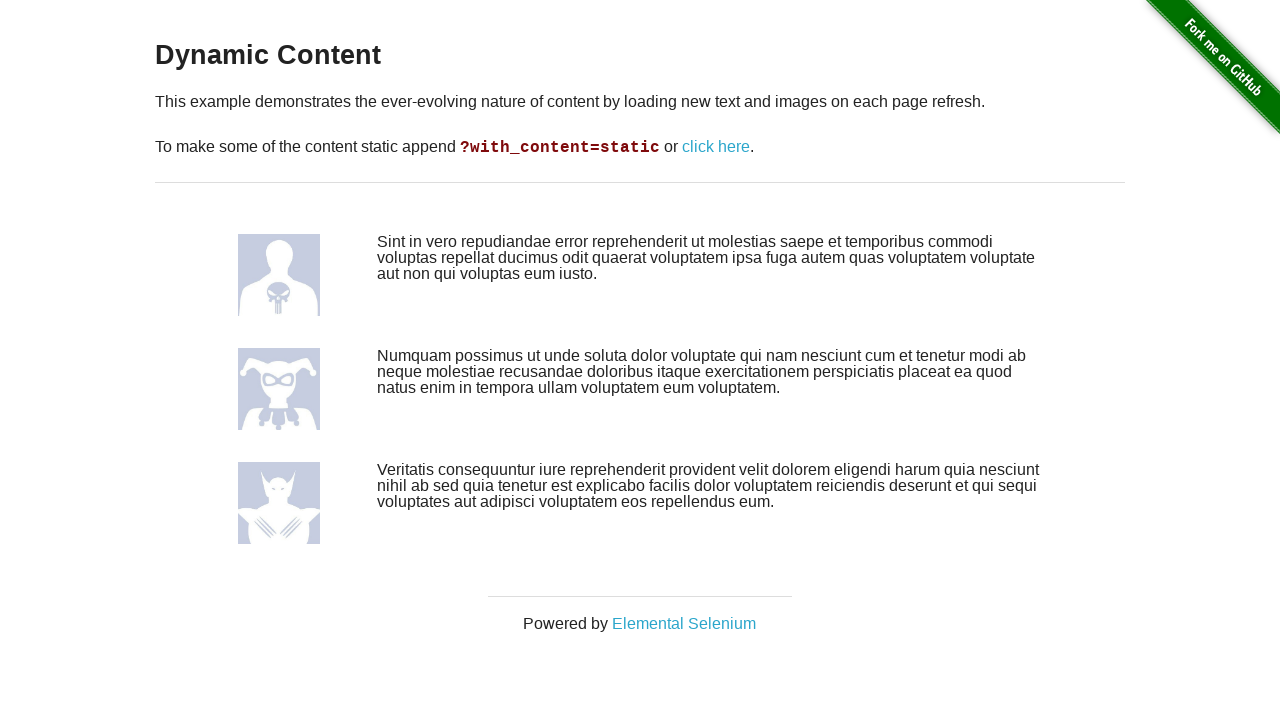

Refreshed page to load new dynamic content
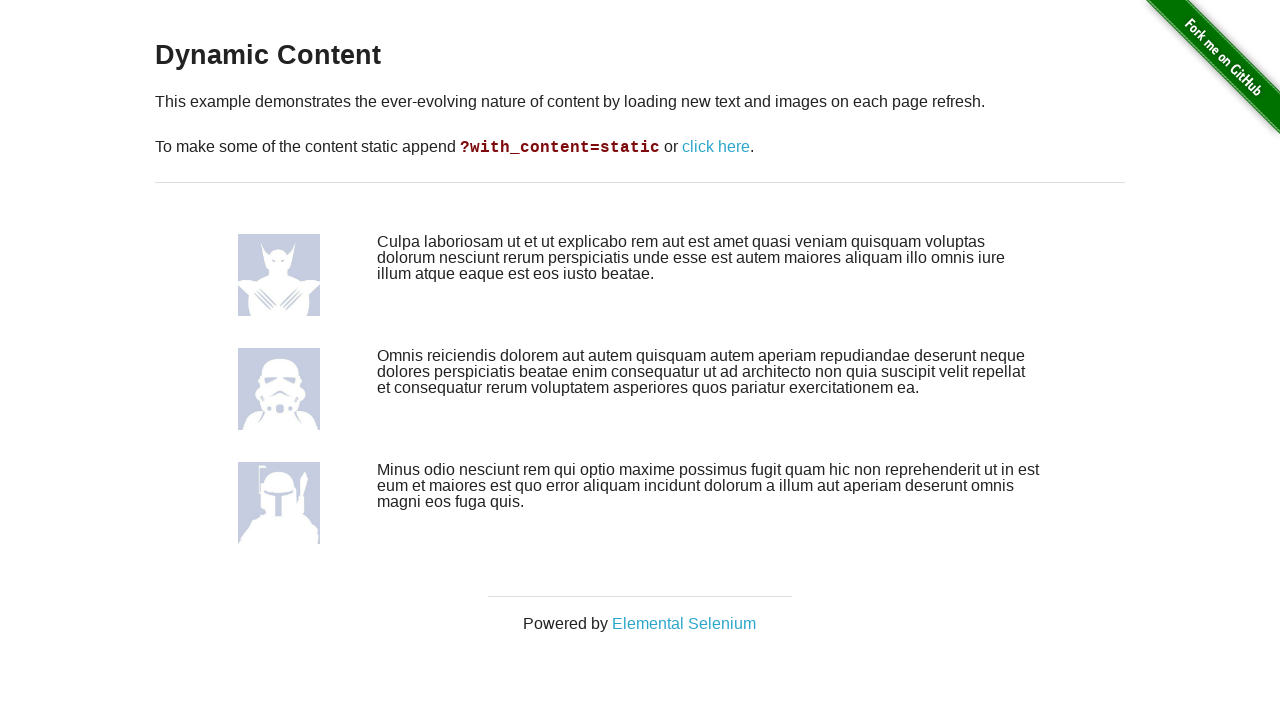

Waited for first dynamic image to load
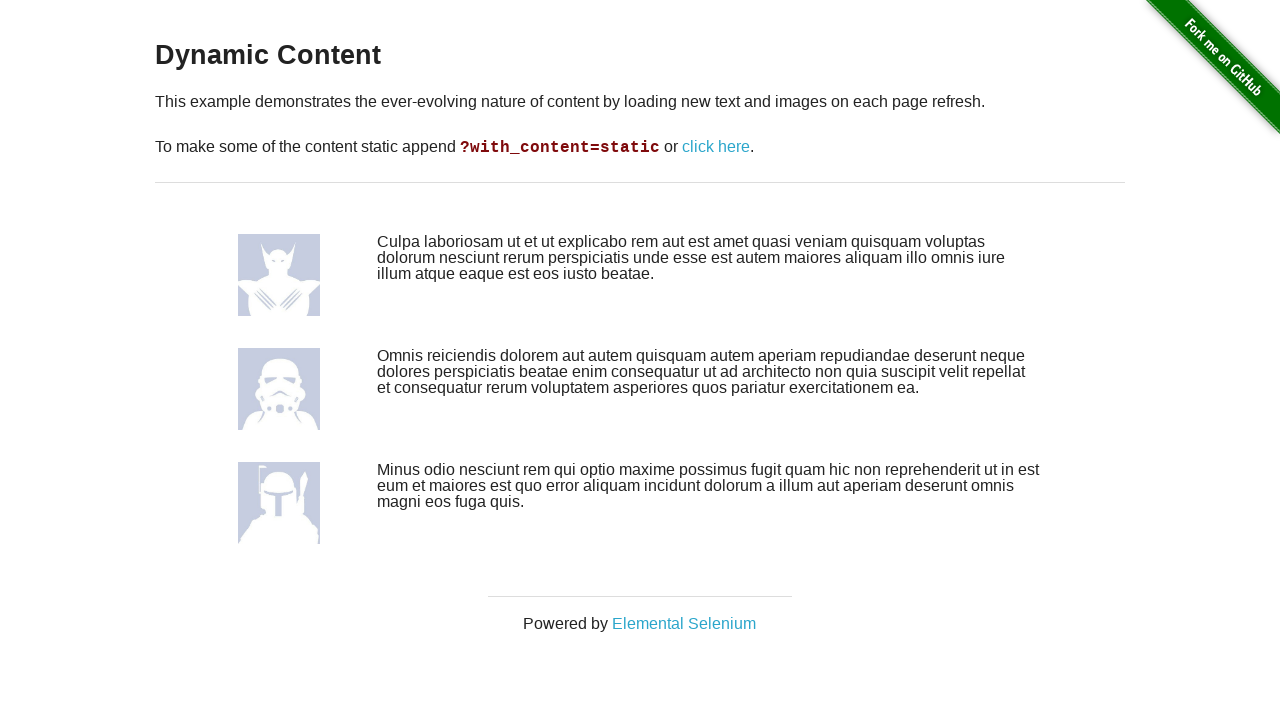

Waited for second dynamic image to load
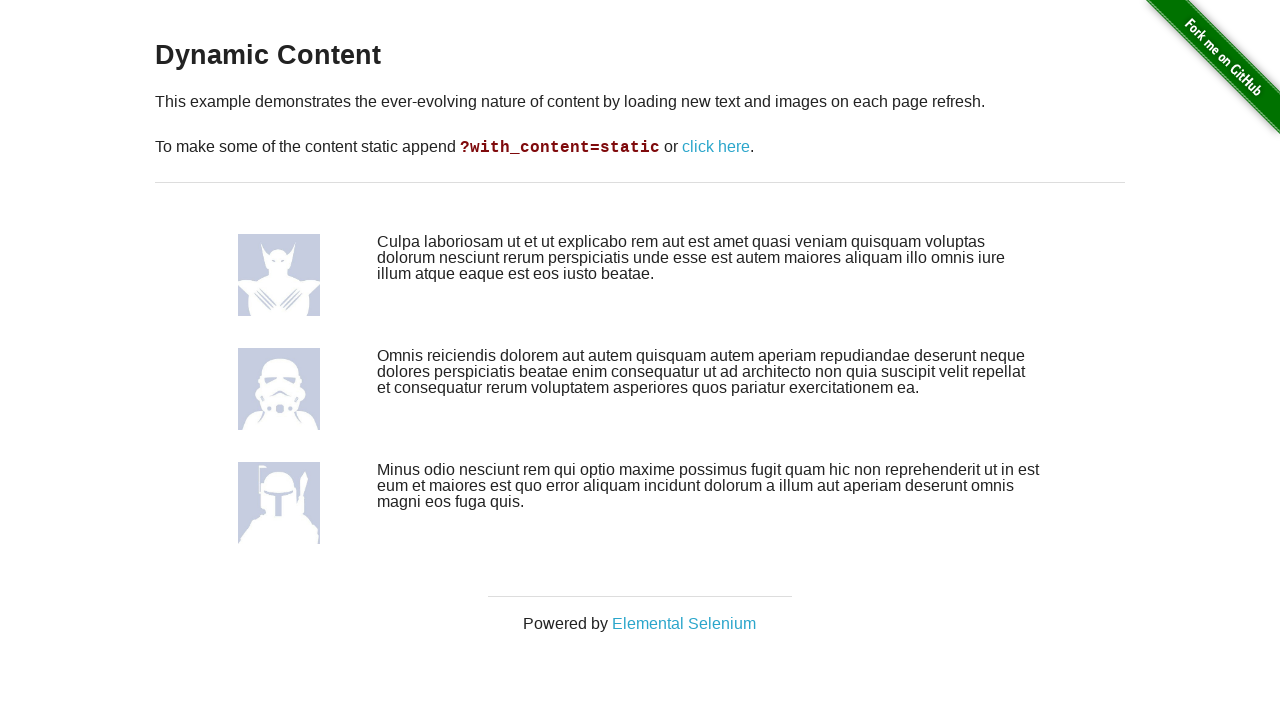

Waited for third dynamic image to load
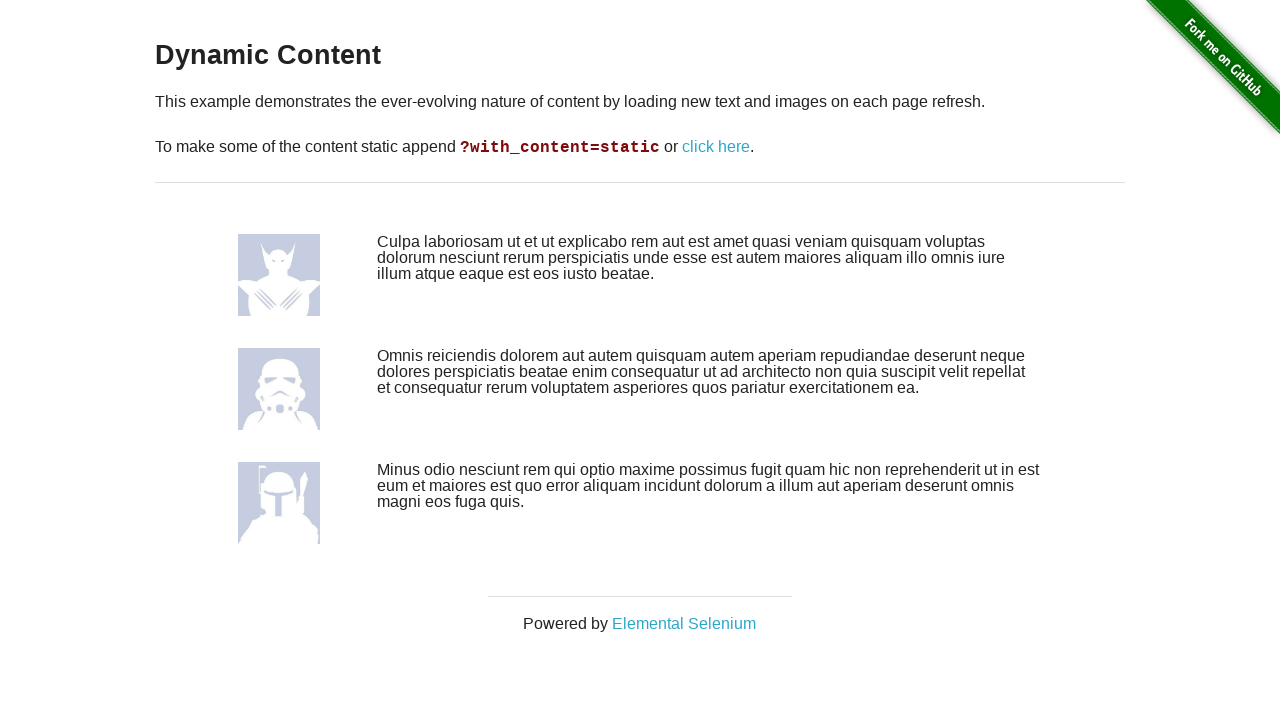

Refreshed page to load new dynamic content
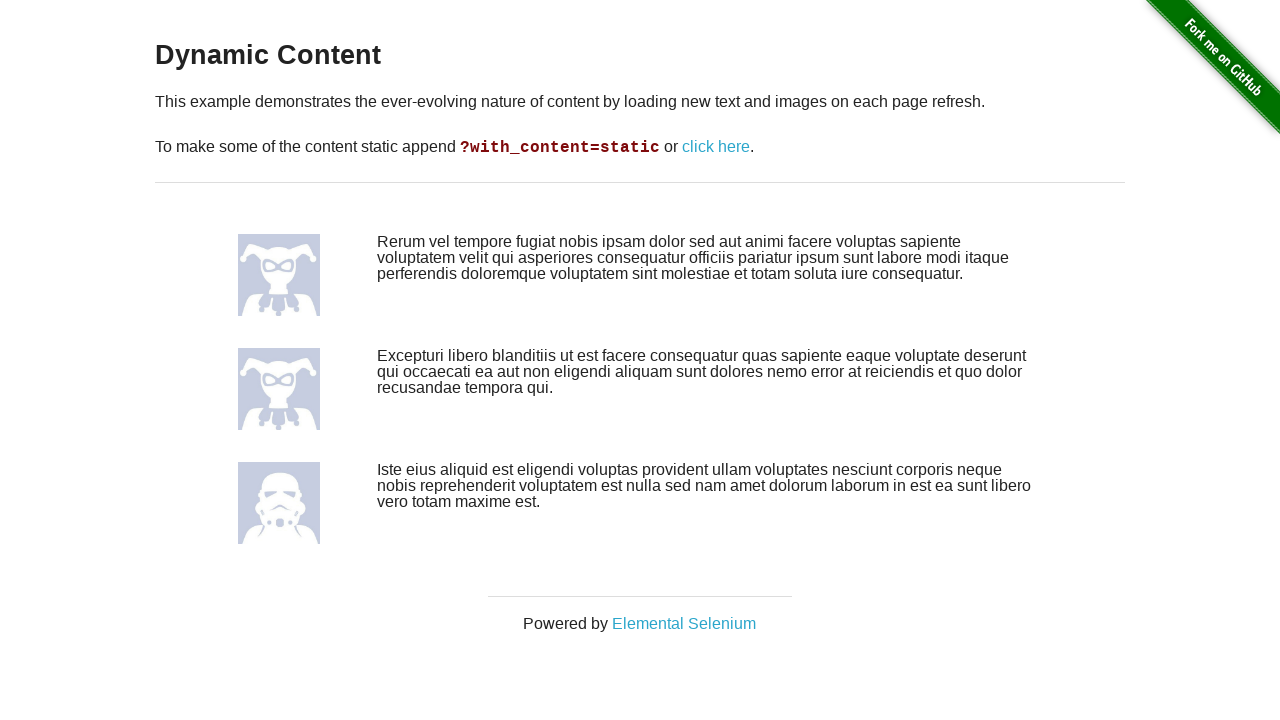

Waited for first dynamic image to load
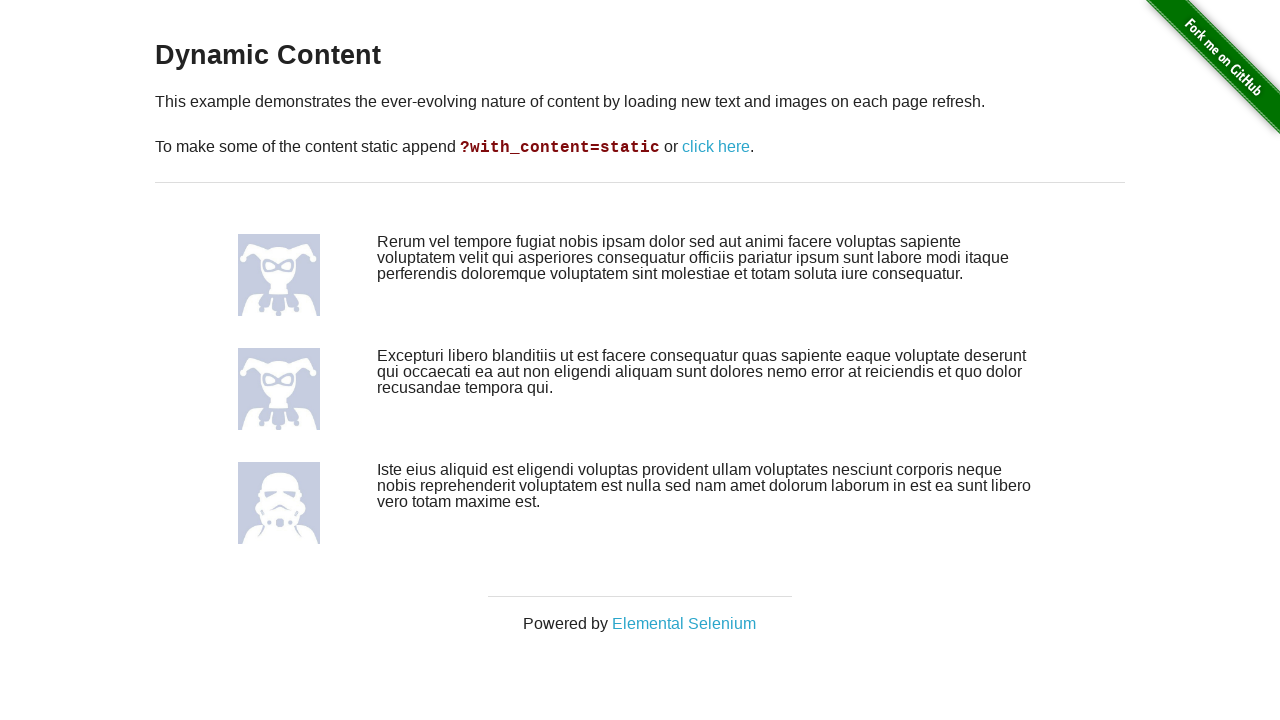

Waited for second dynamic image to load
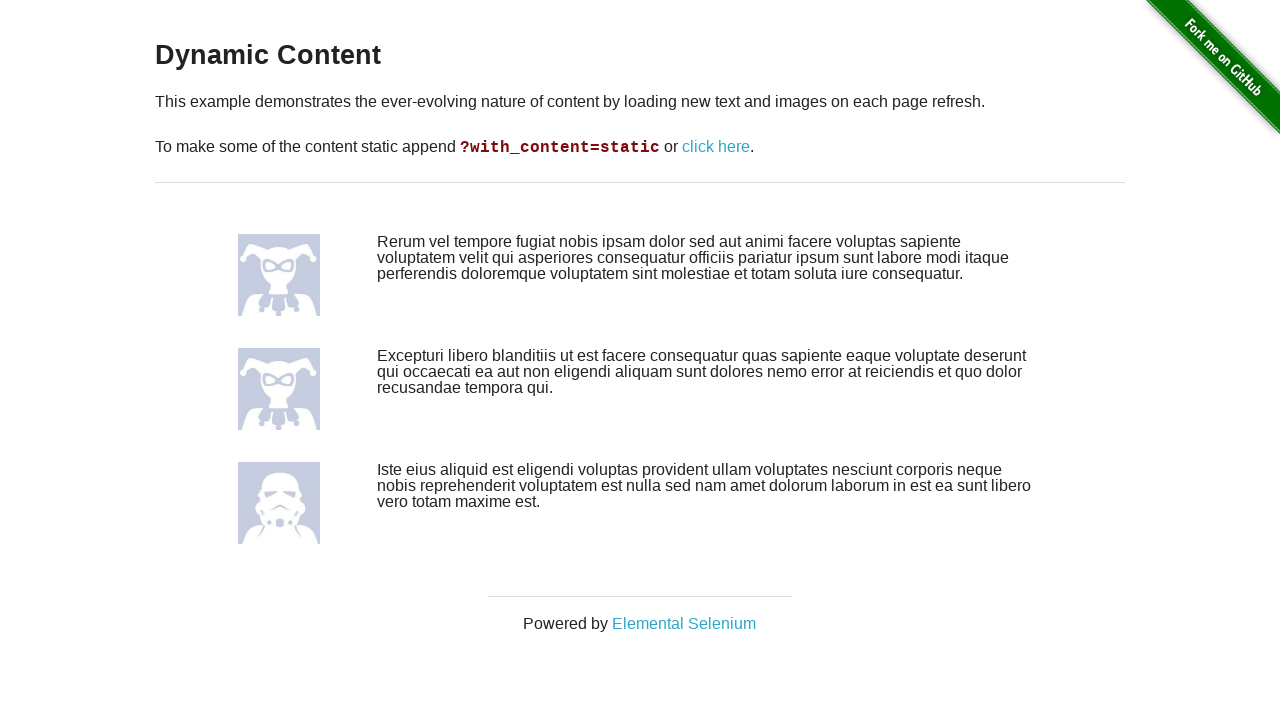

Waited for third dynamic image to load
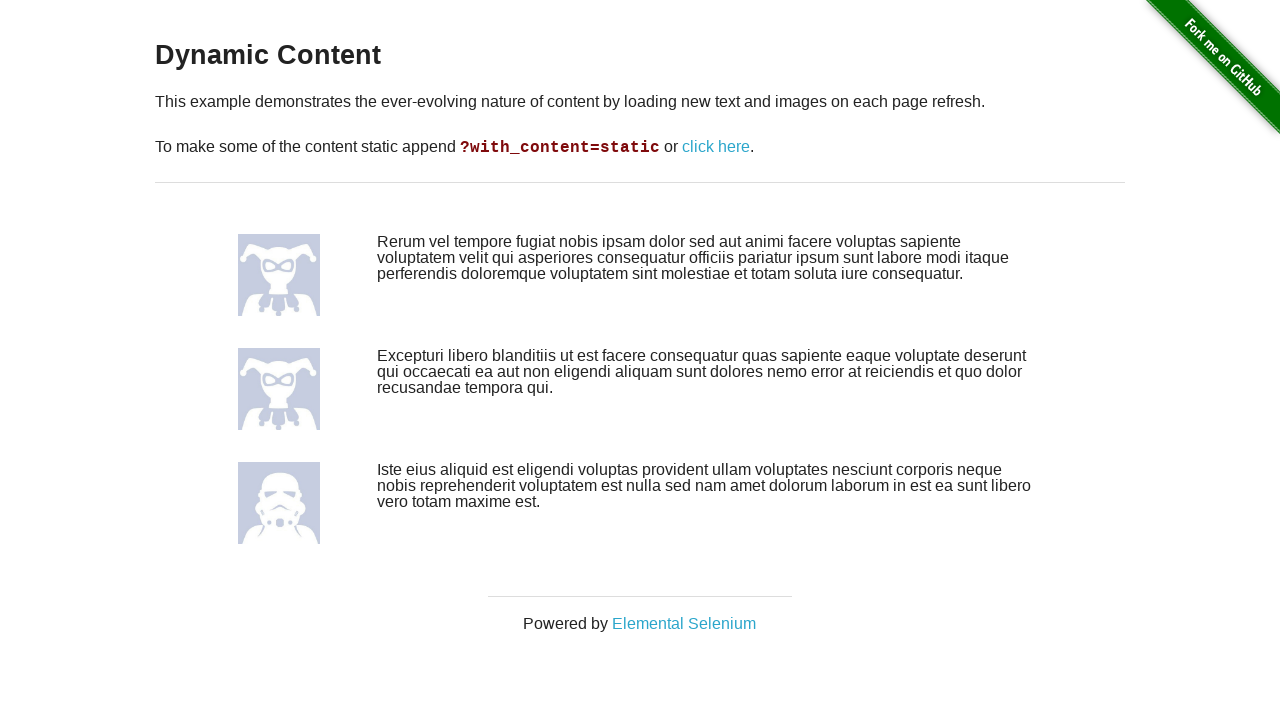

Refreshed page to load new dynamic content
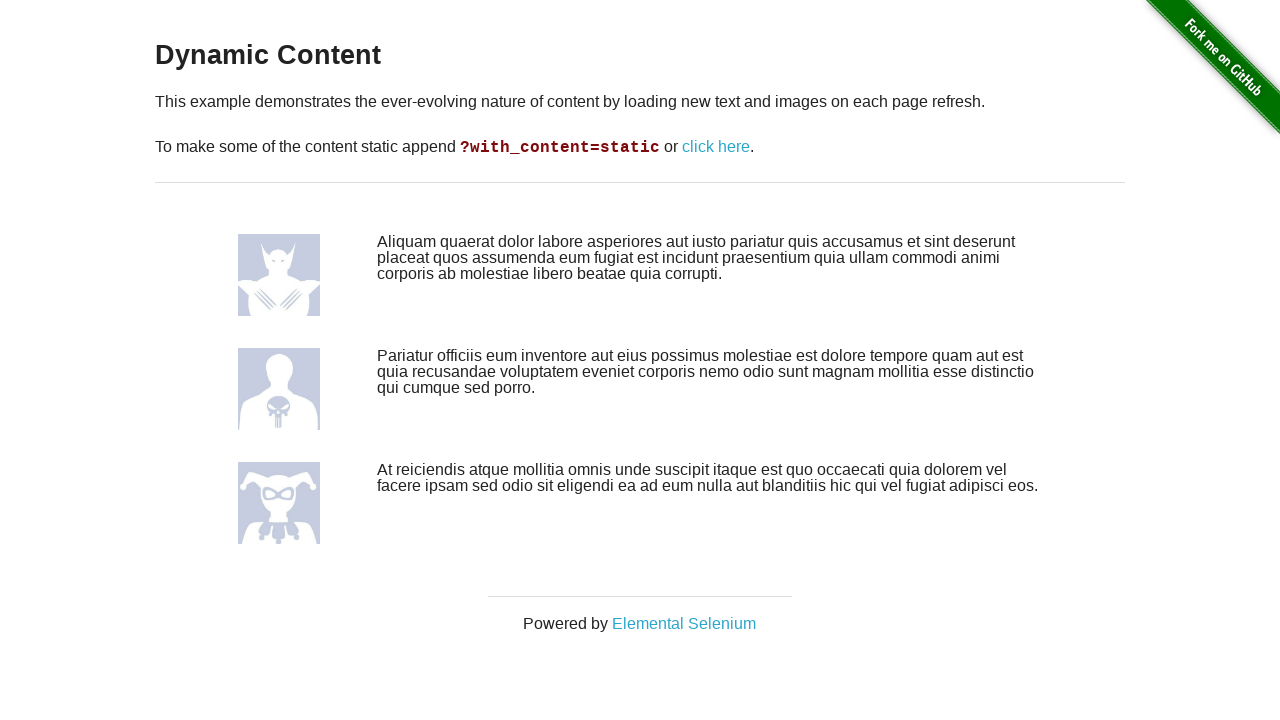

Waited for first dynamic image to load
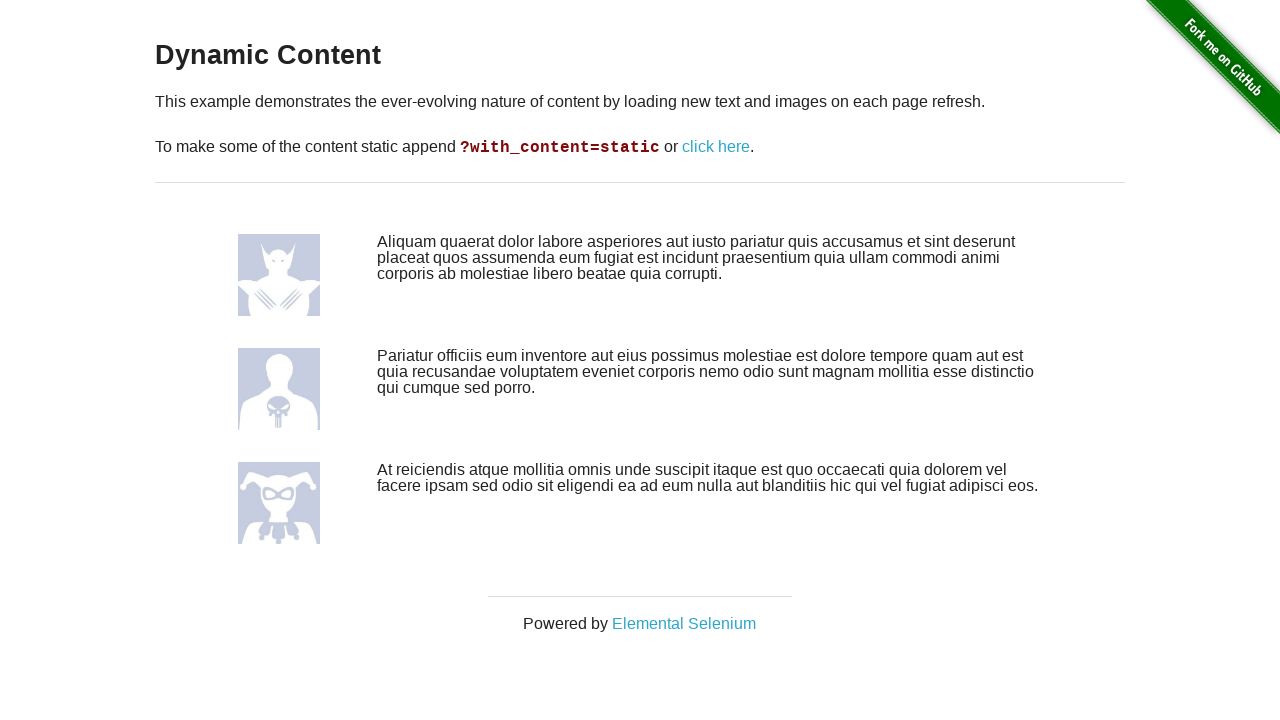

Waited for second dynamic image to load
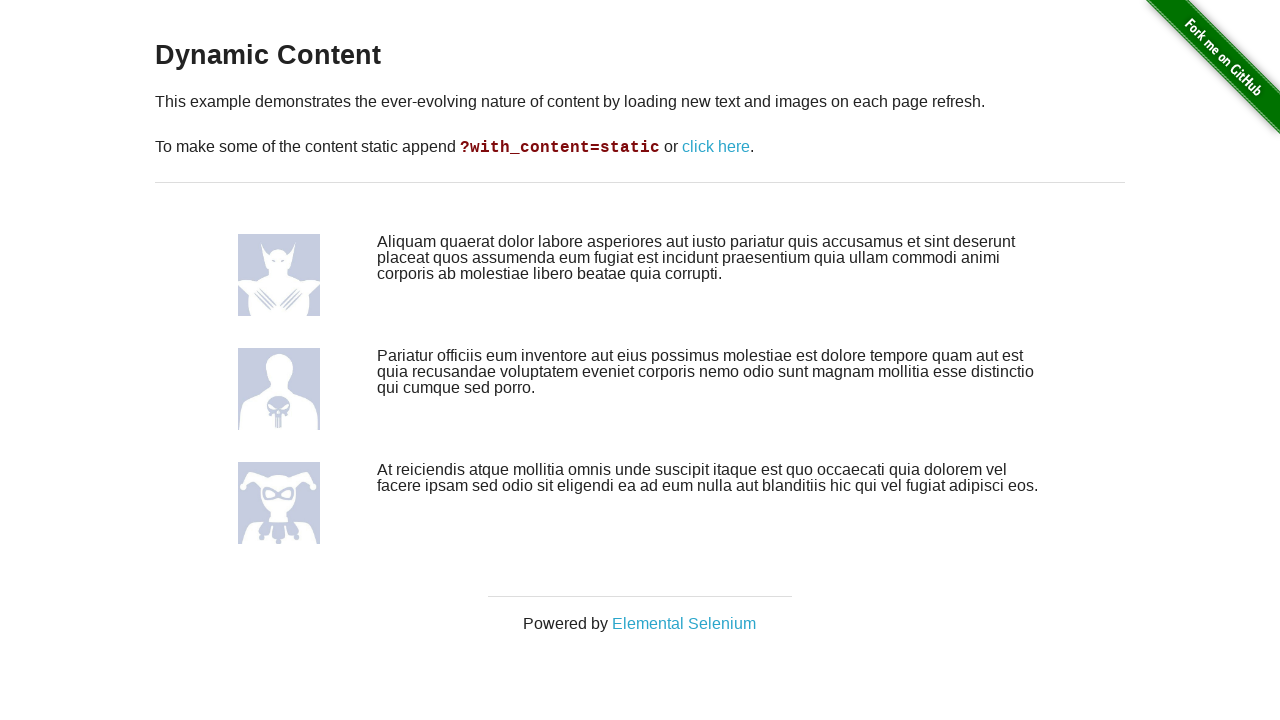

Waited for third dynamic image to load
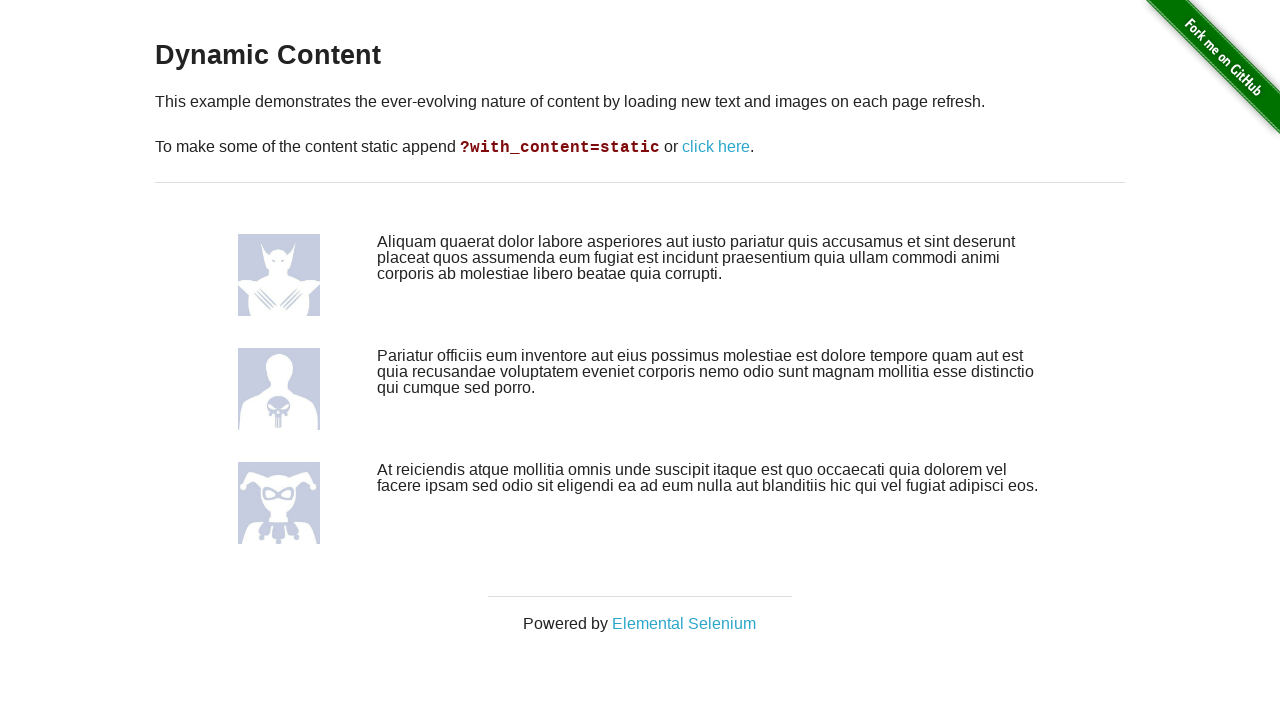

Refreshed page to load new dynamic content
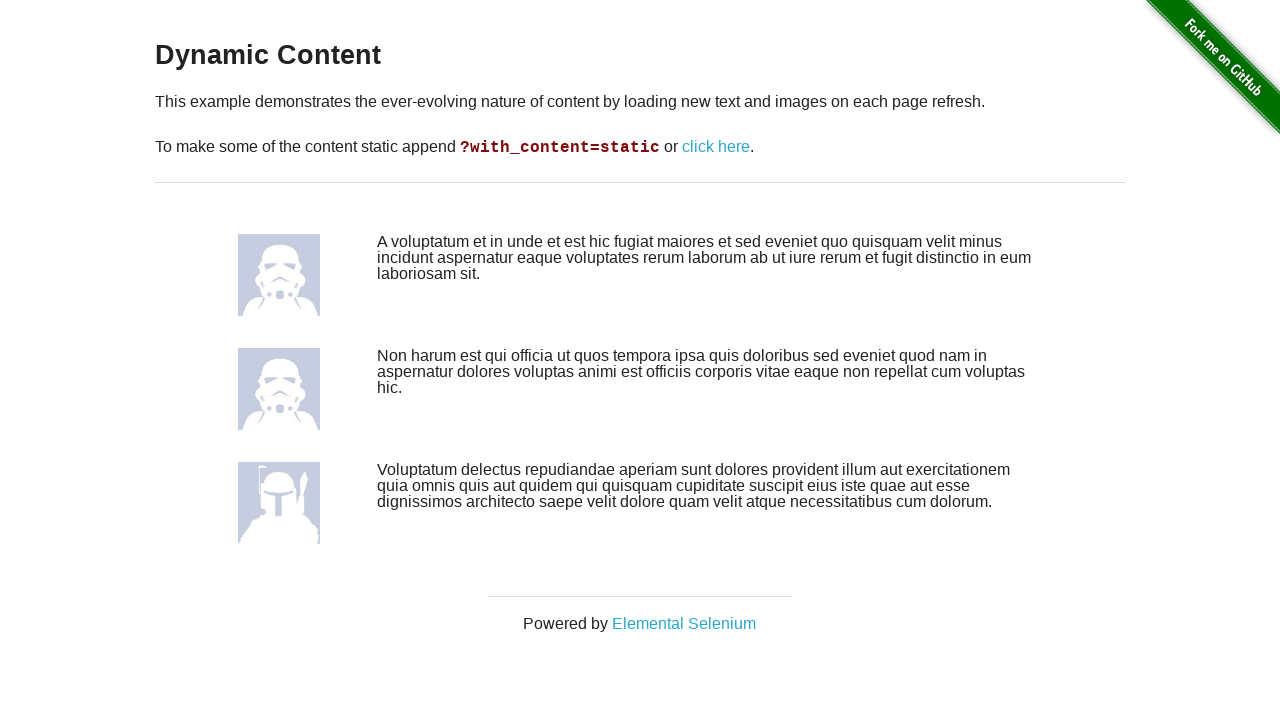

Waited for first dynamic image to load
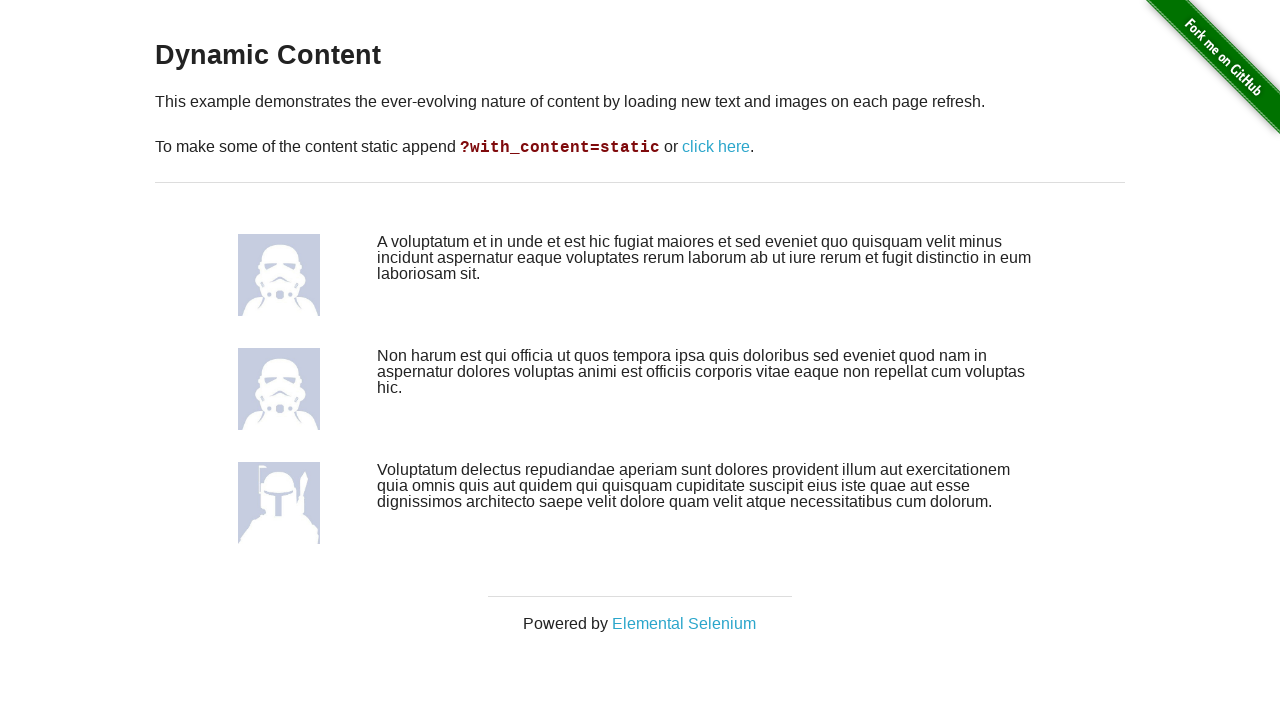

Waited for second dynamic image to load
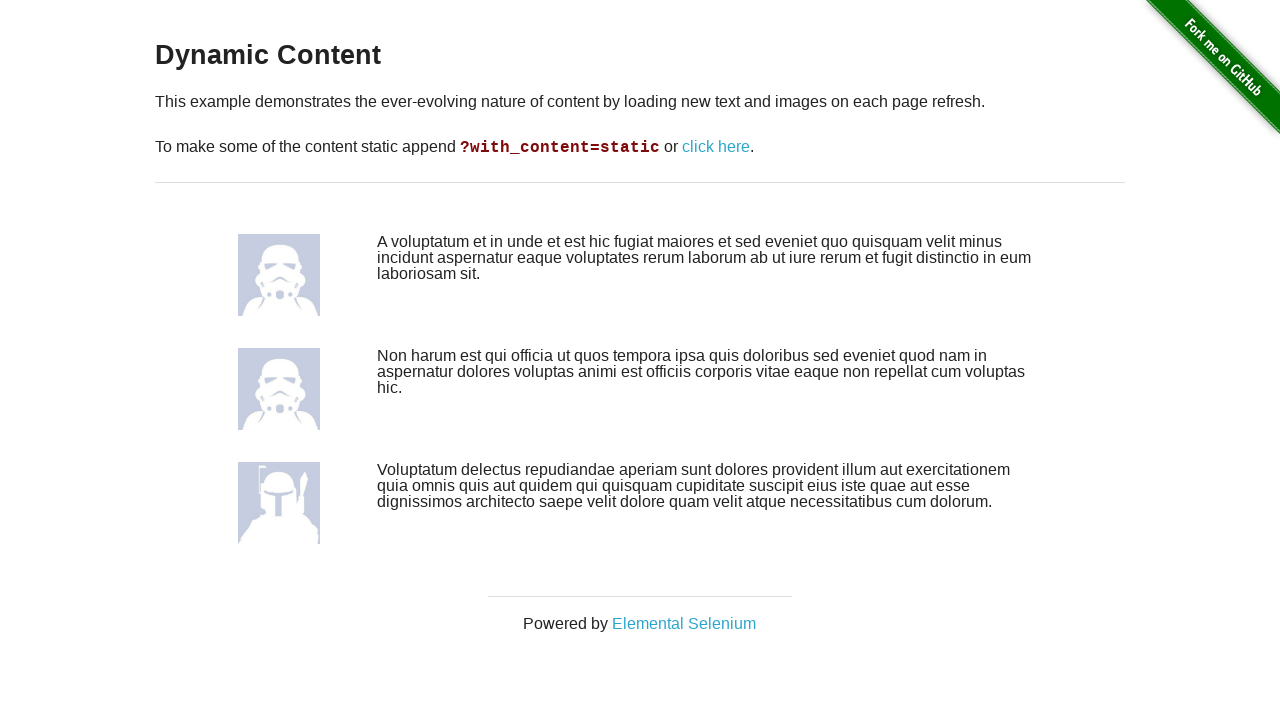

Waited for third dynamic image to load
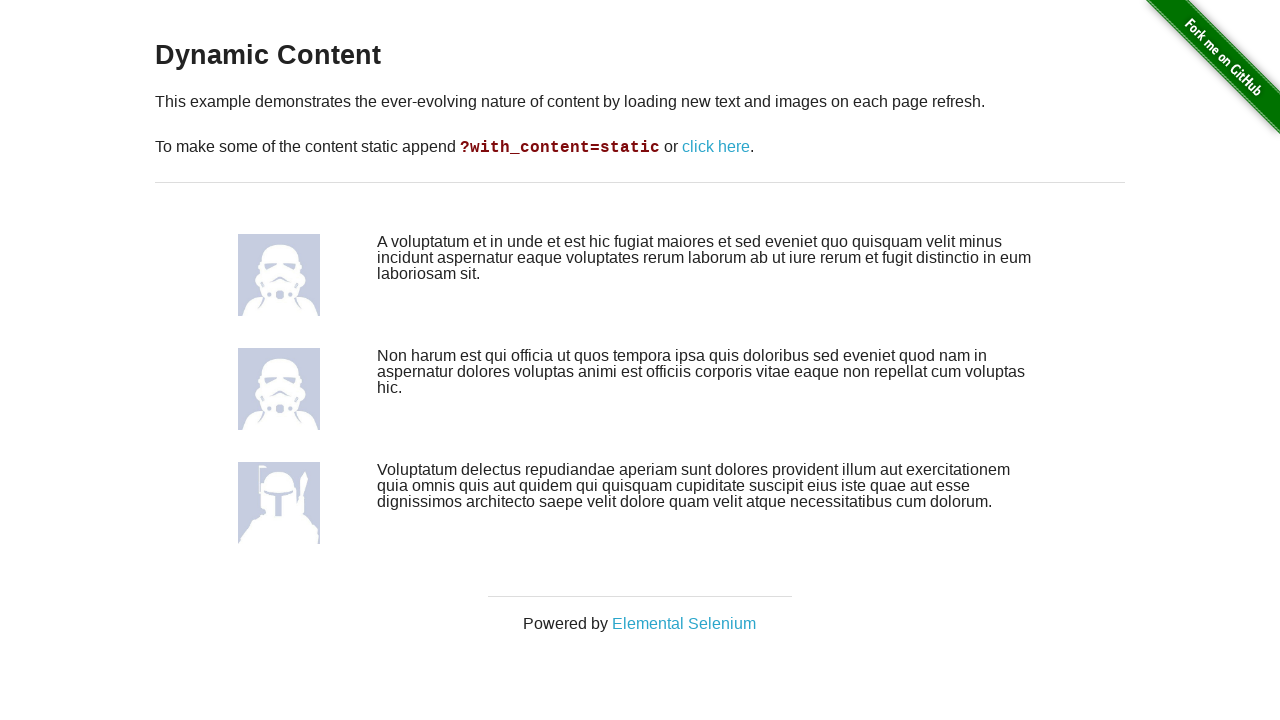

Refreshed page to load new dynamic content
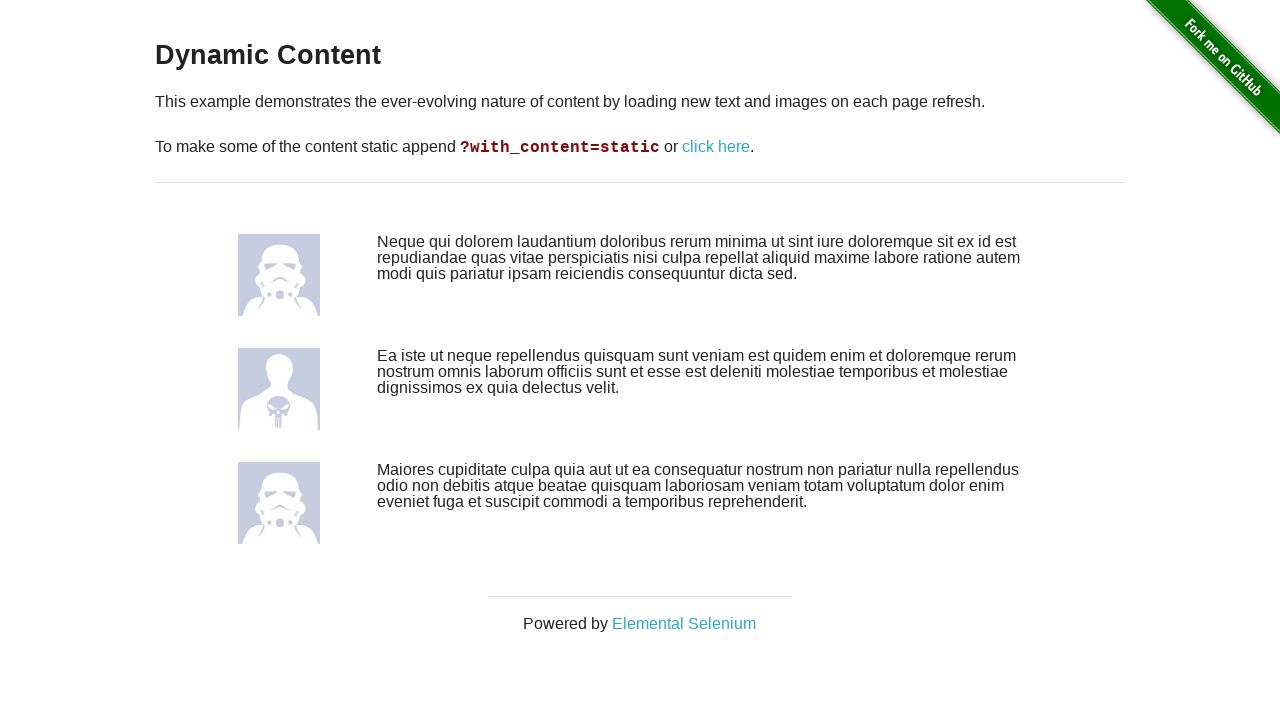

Waited for first dynamic image to load
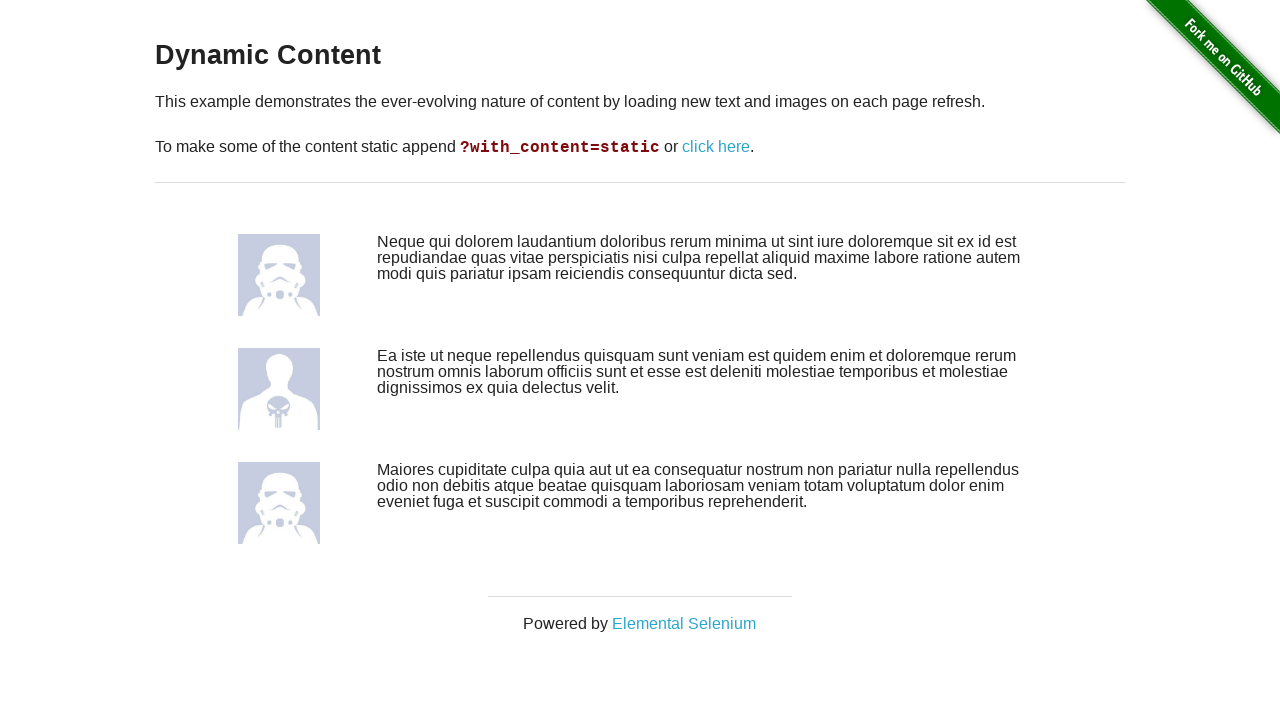

Waited for second dynamic image to load
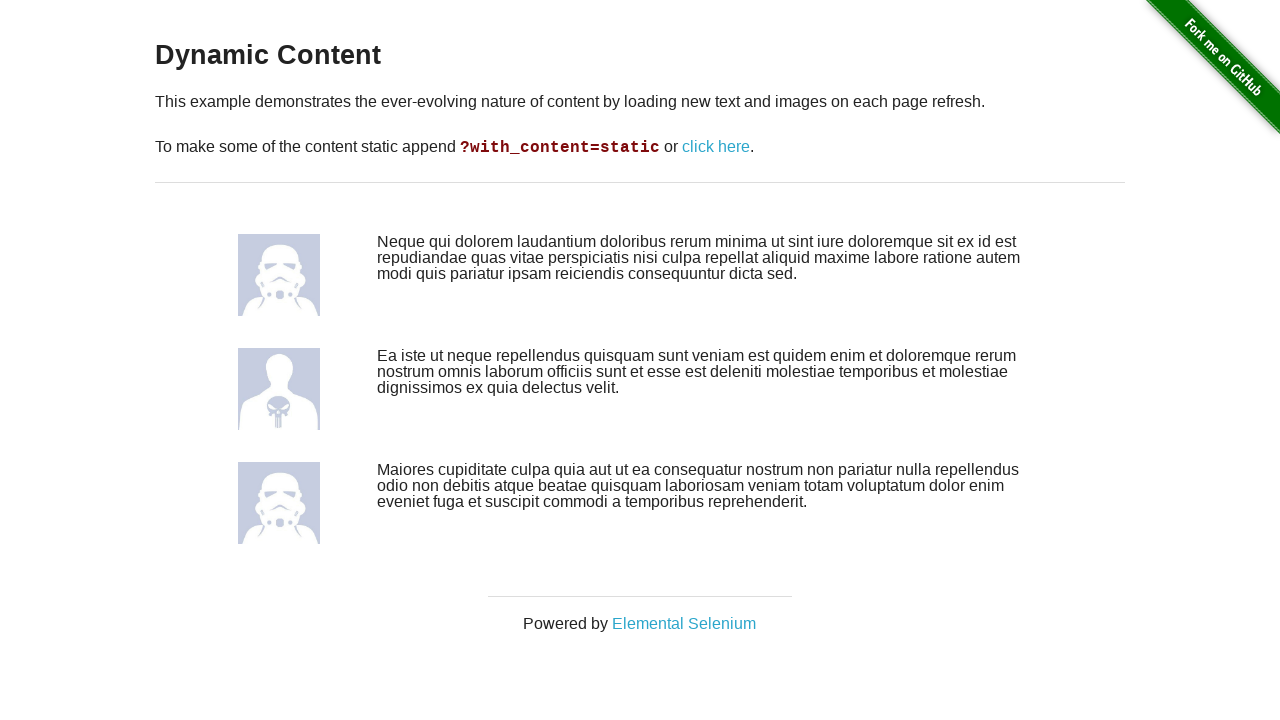

Waited for third dynamic image to load
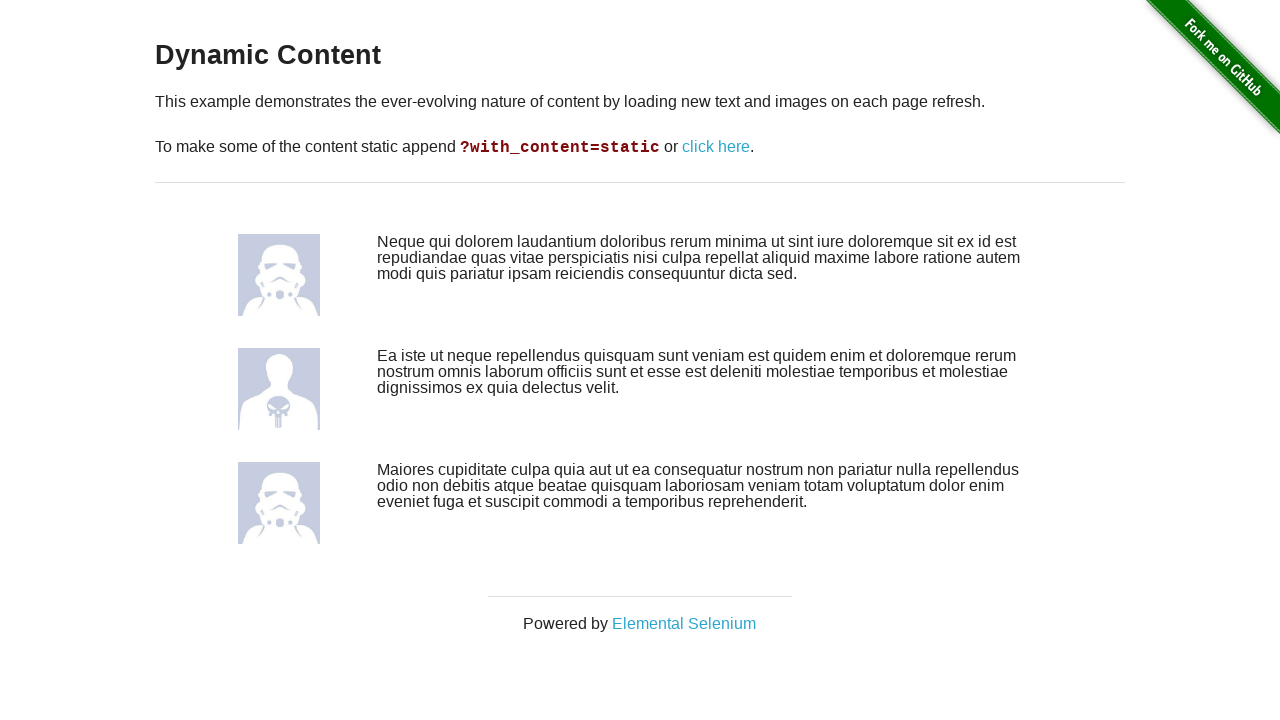

Refreshed page to load new dynamic content
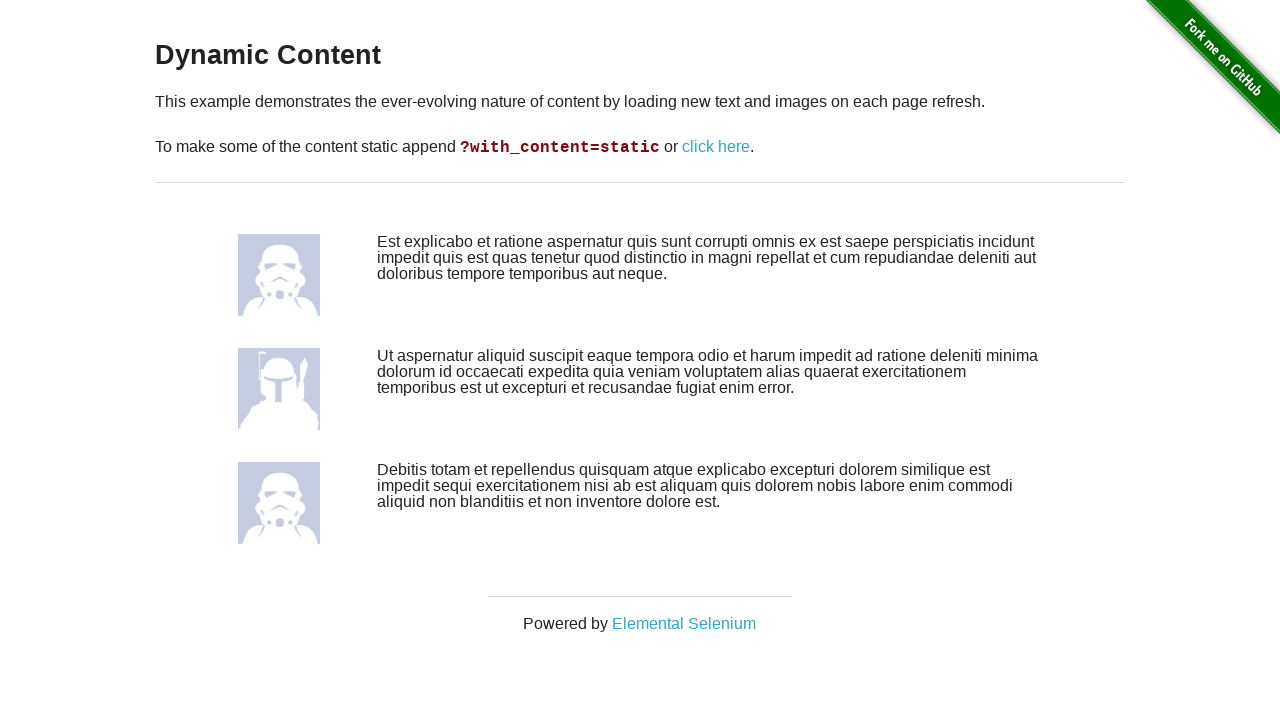

Waited for first dynamic image to load
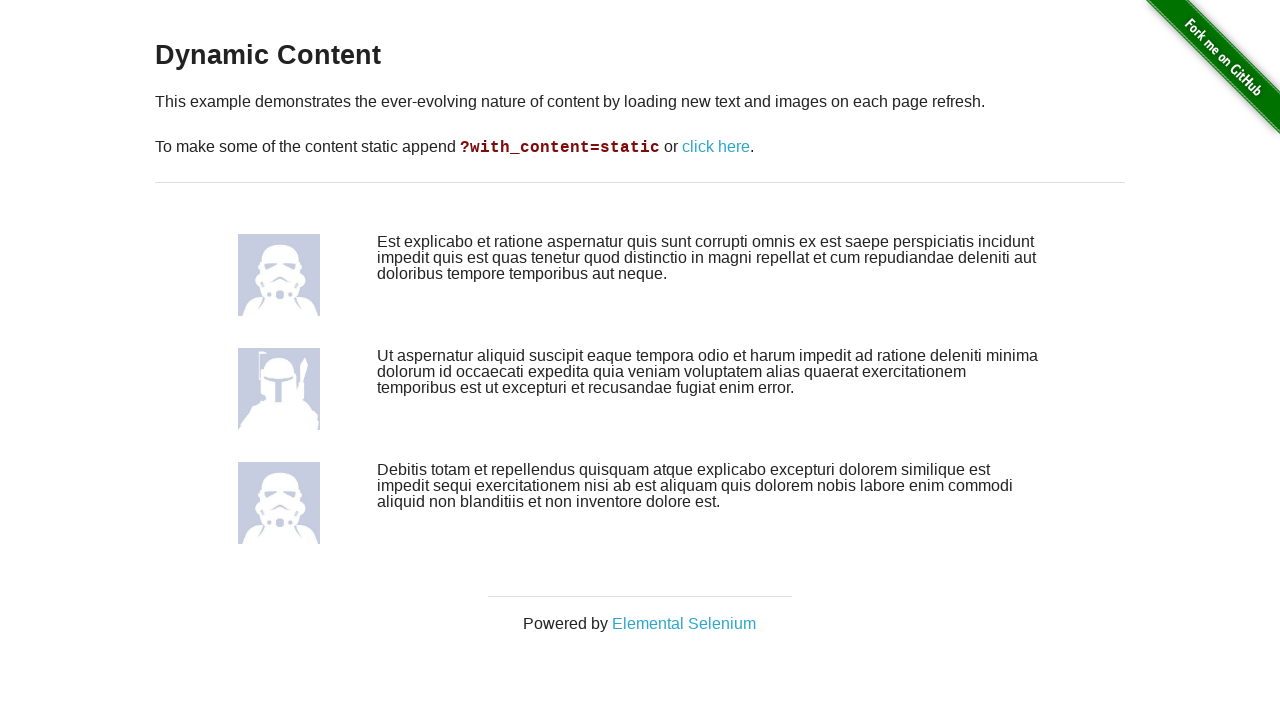

Waited for second dynamic image to load
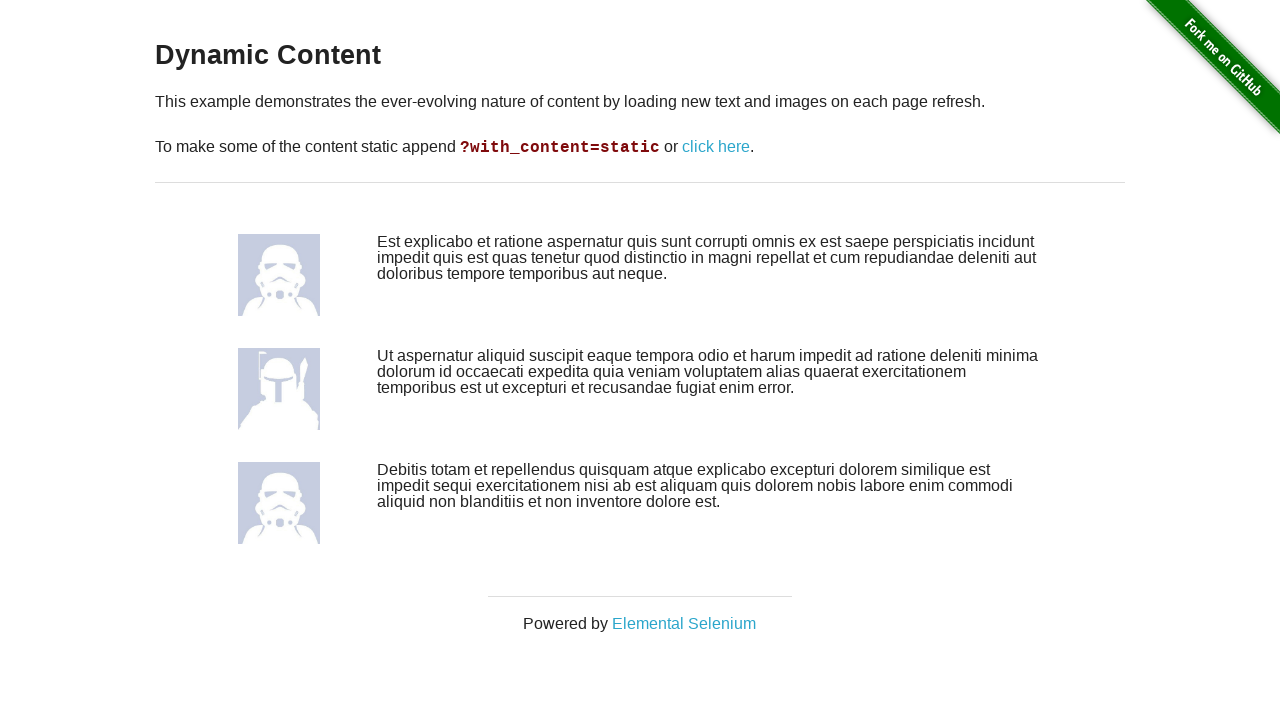

Waited for third dynamic image to load
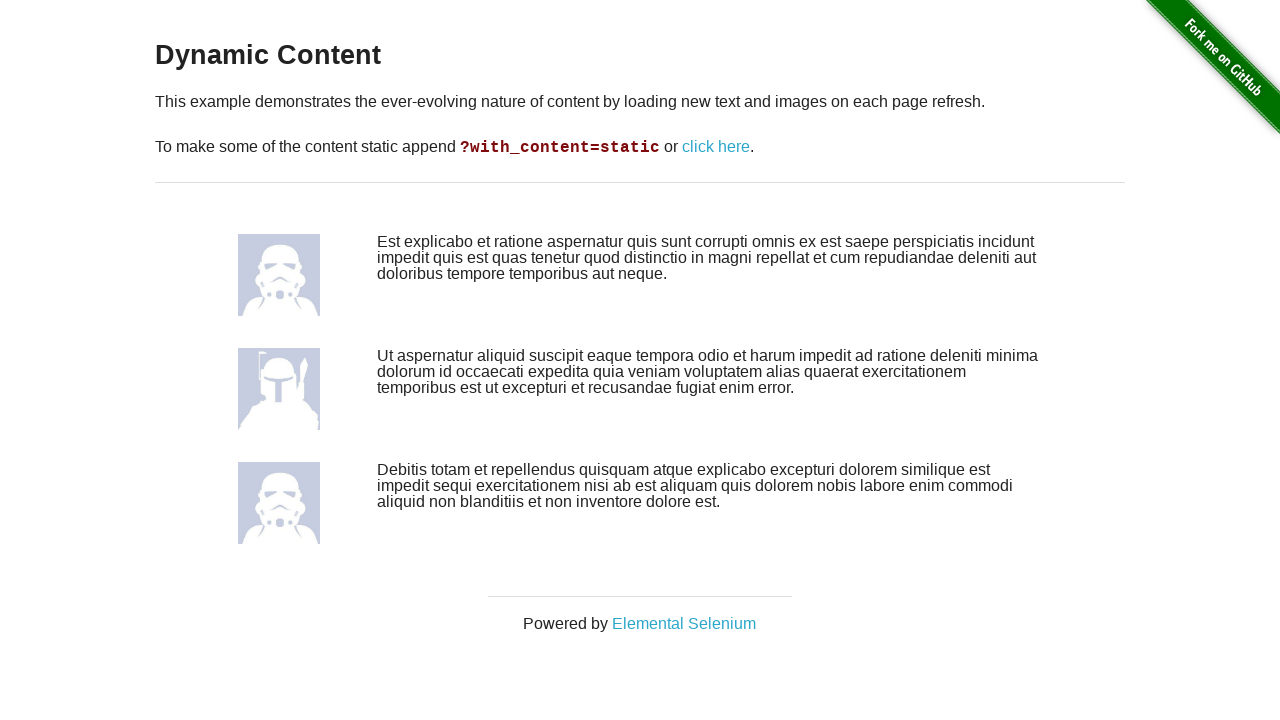

Refreshed page to load new dynamic content
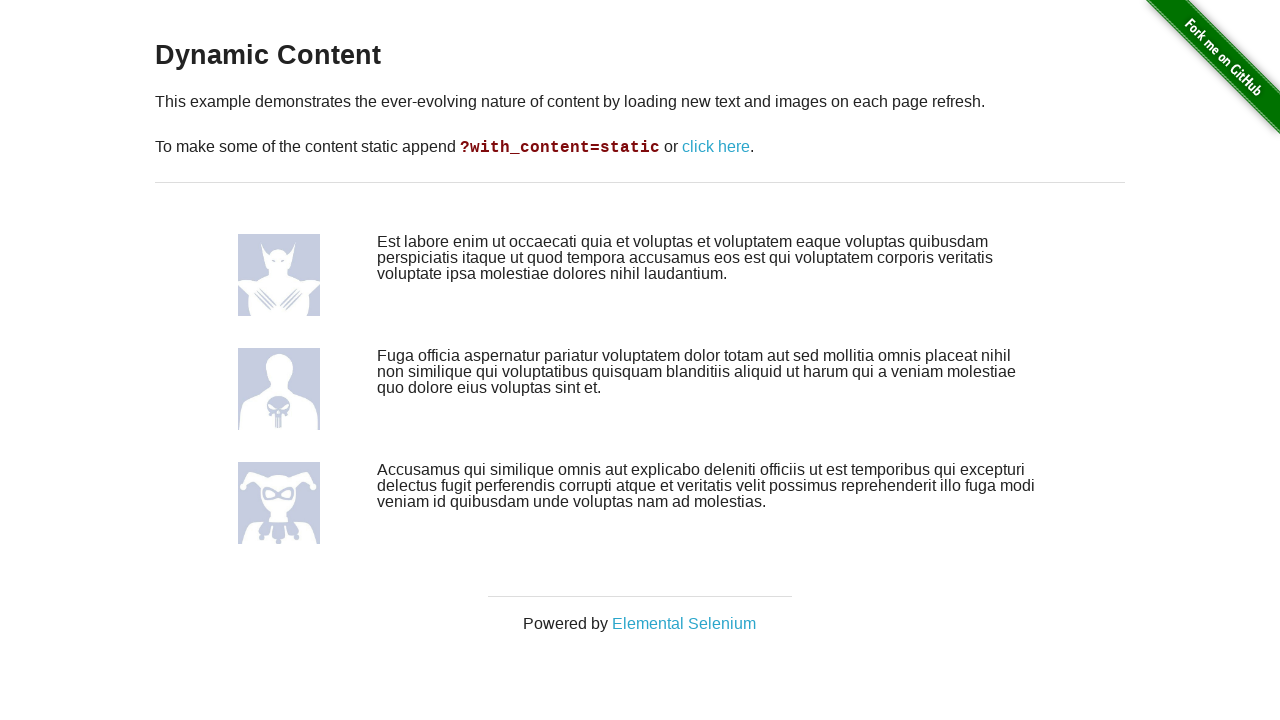

Waited for first dynamic image to load
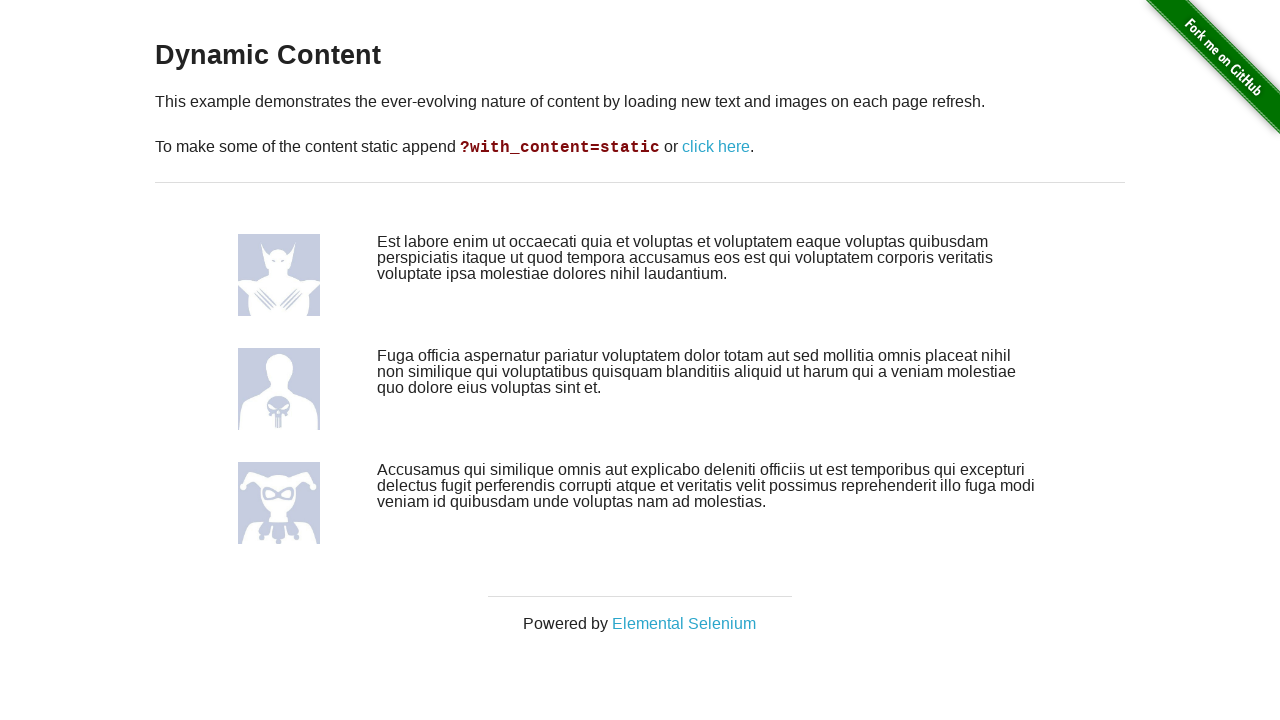

Waited for second dynamic image to load
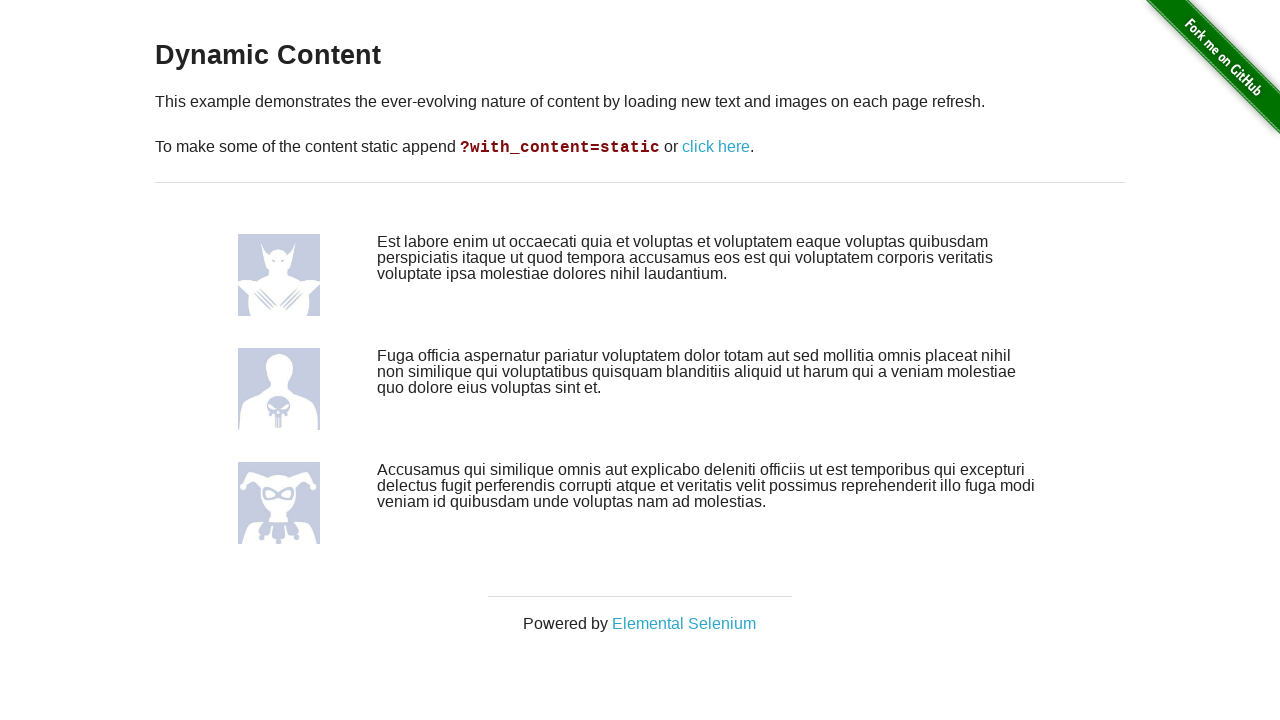

Waited for third dynamic image to load
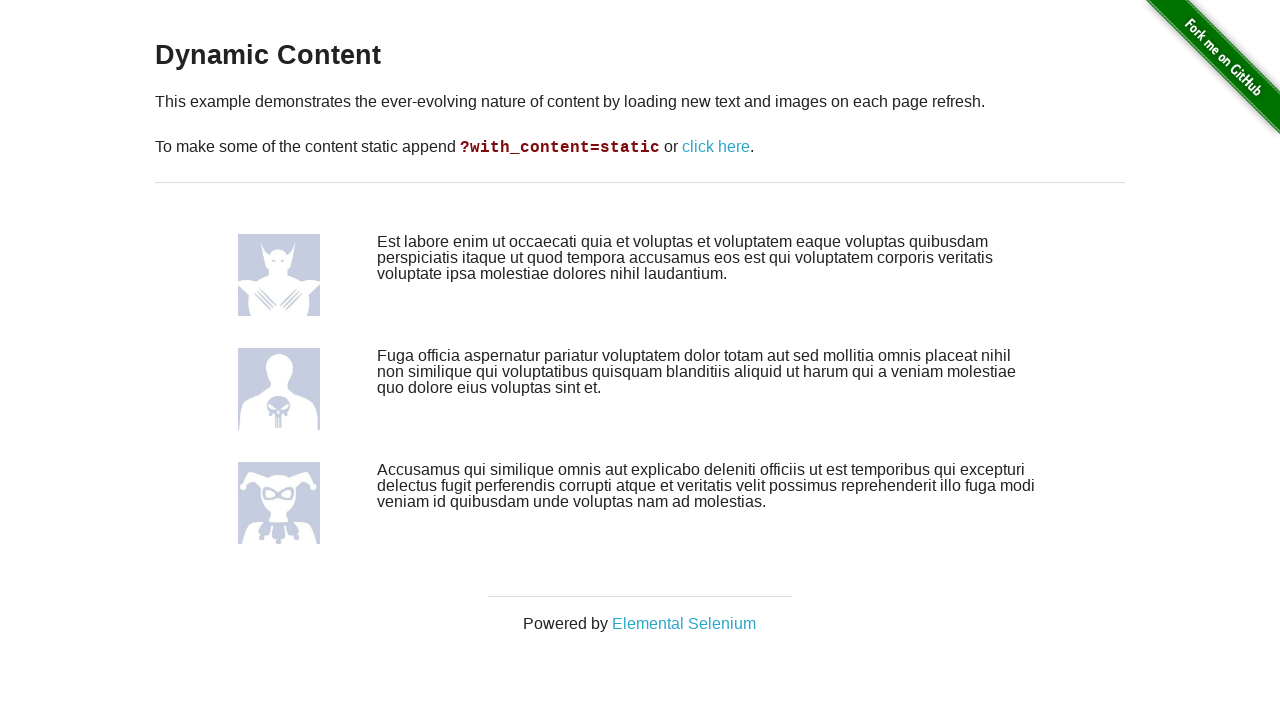

Refreshed page to load new dynamic content
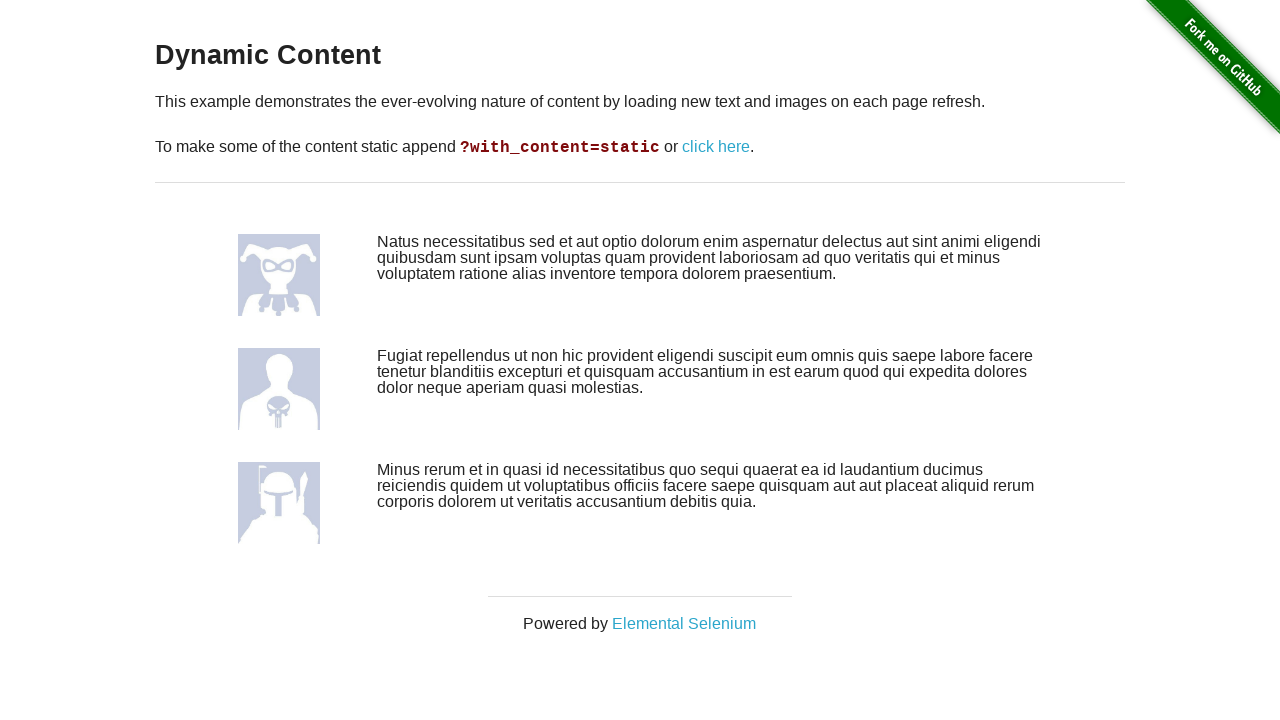

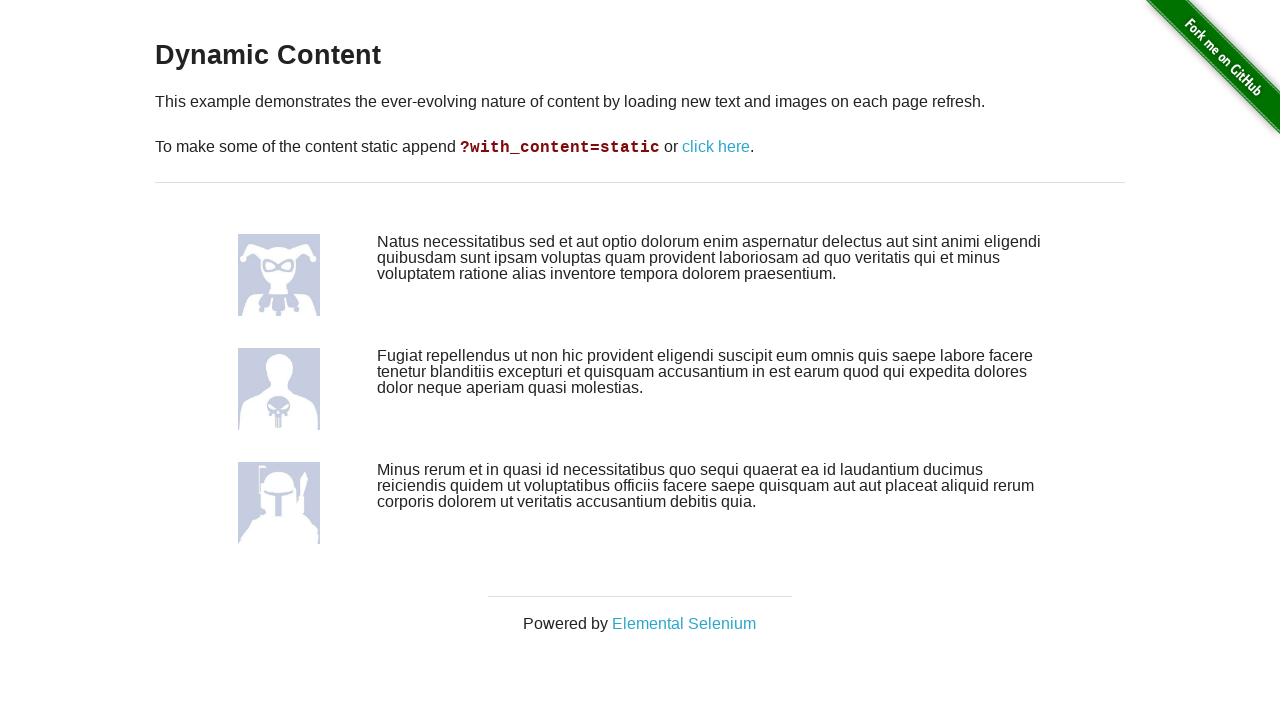